Tests the FAQ accordion functionality on a scooter rental website by clicking on each question and verifying that the correct answer text is displayed for all 8 FAQ items.

Starting URL: https://qa-scooter.praktikum-services.ru/

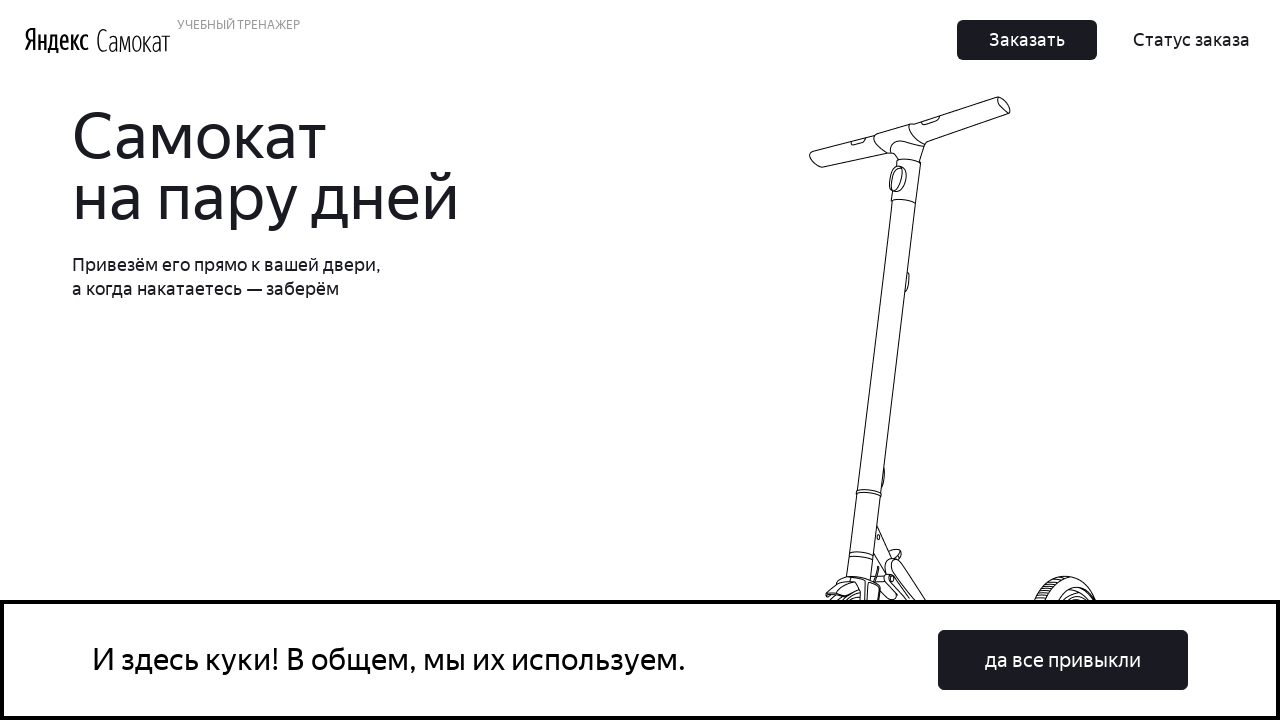

Scrolled FAQ question 1 into view
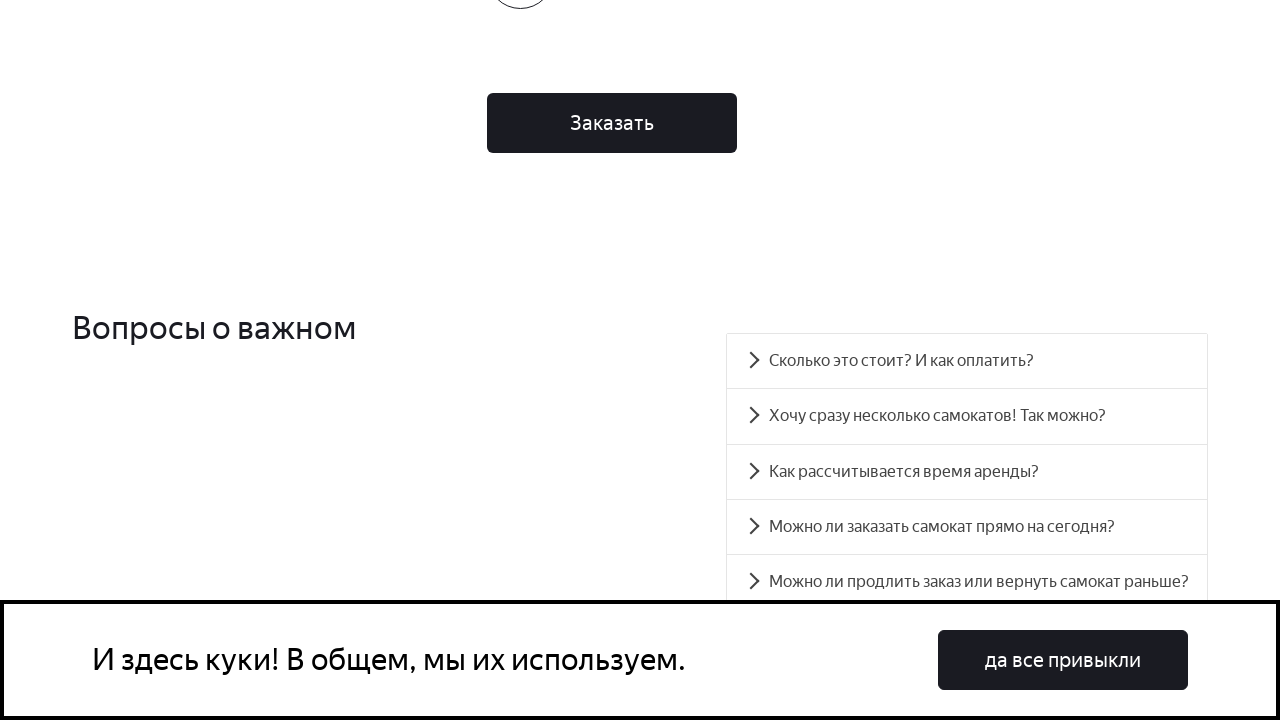

Clicked FAQ question 1 to expand accordion at (967, 361) on [data-accordion-component='AccordionItem']:nth-of-type(1) [data-accordion-compon
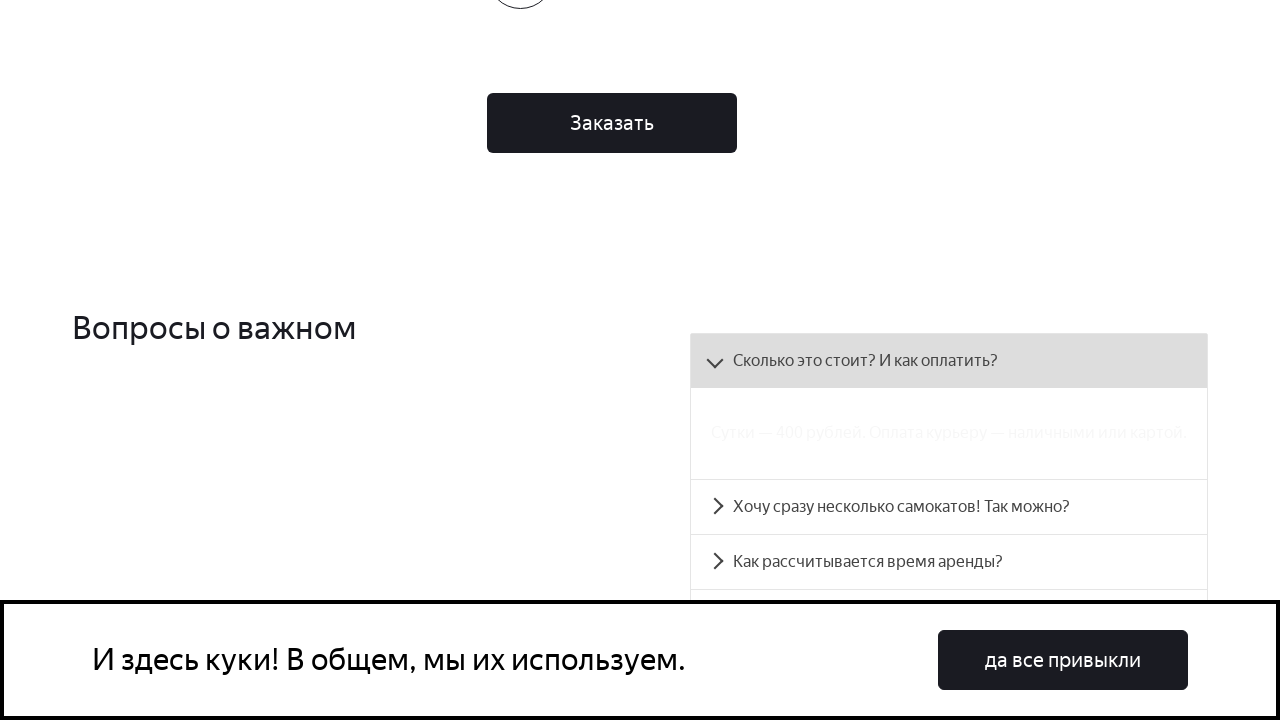

Answer panel for question 1 became visible
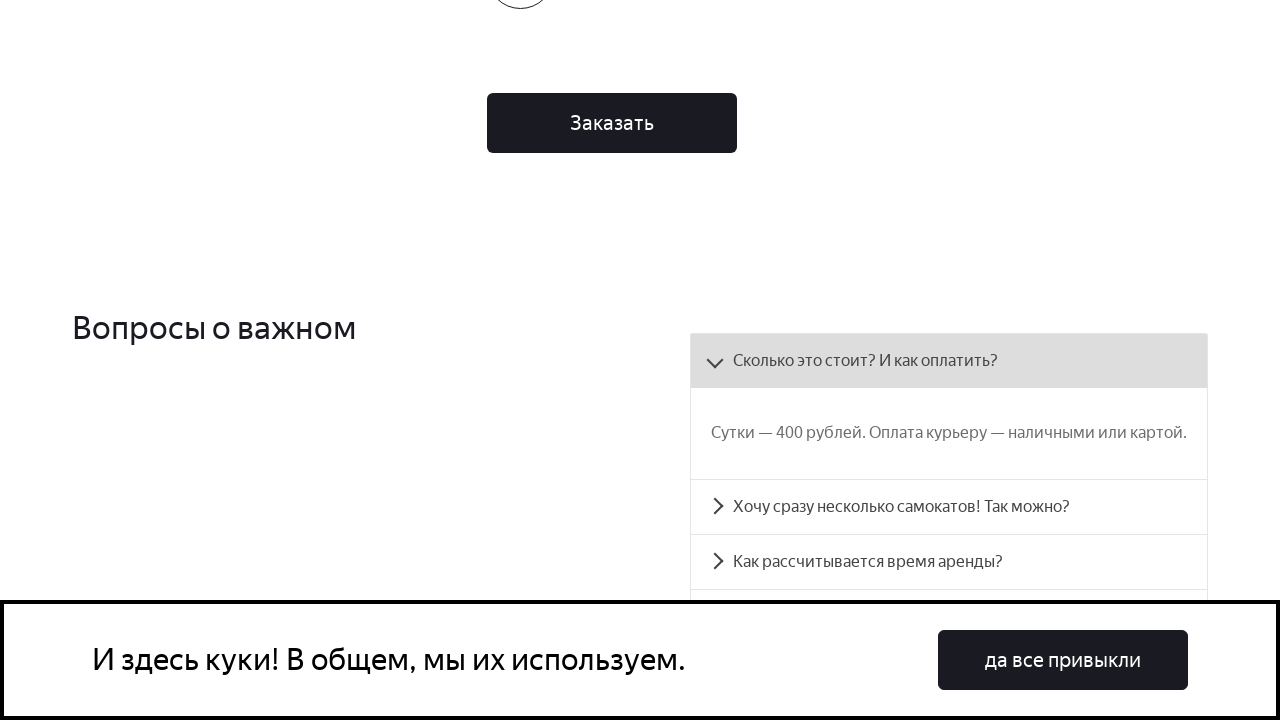

Retrieved answer text for question 1
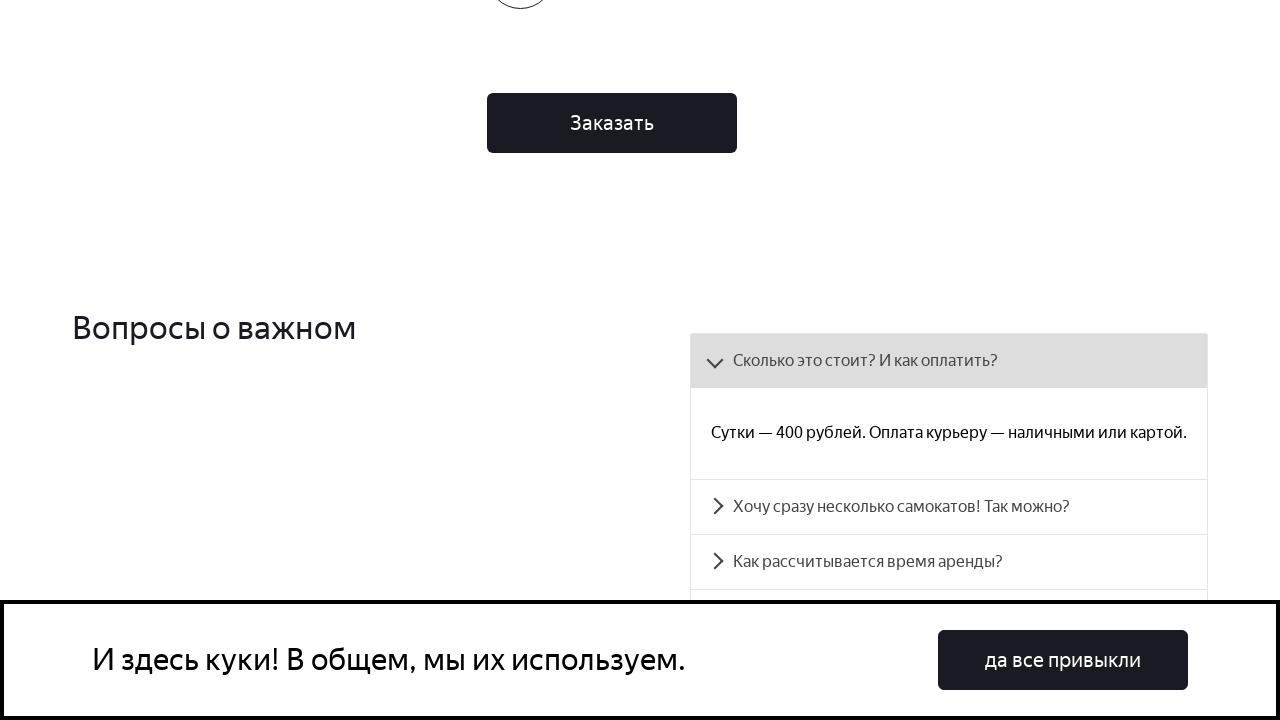

Verified that answer text for question 1 matches expected content
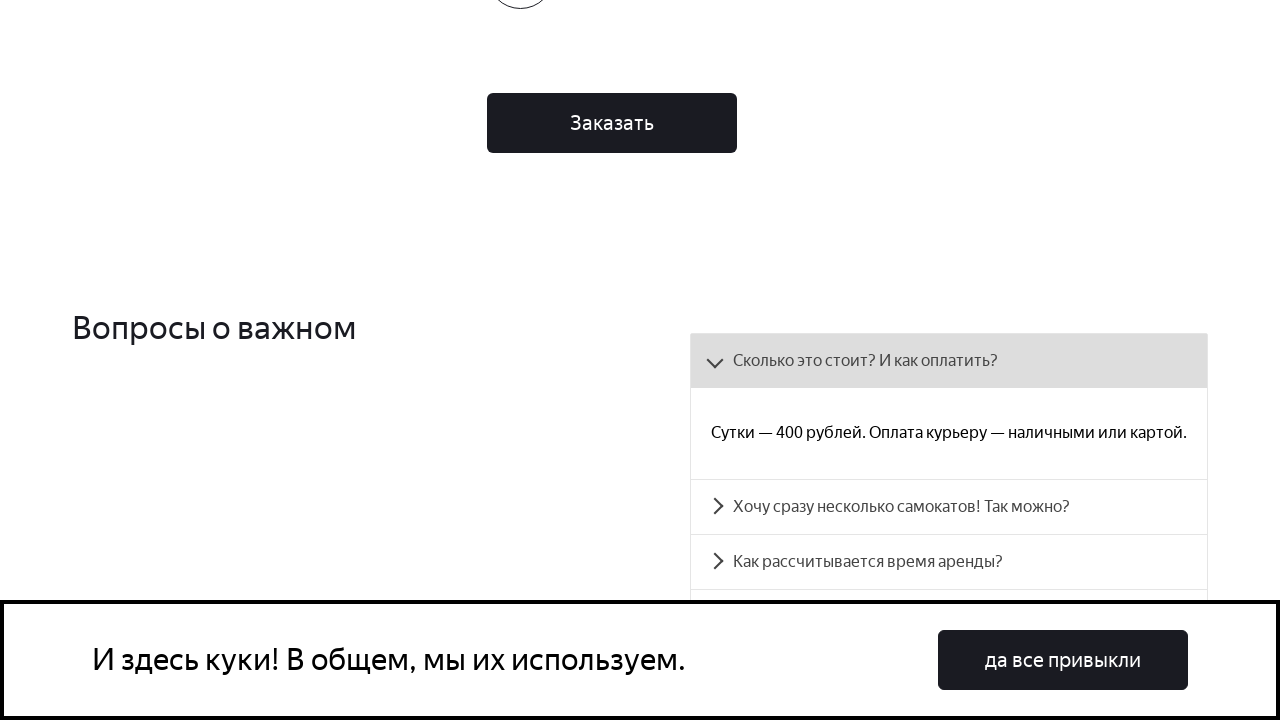

Scrolled FAQ question 2 into view
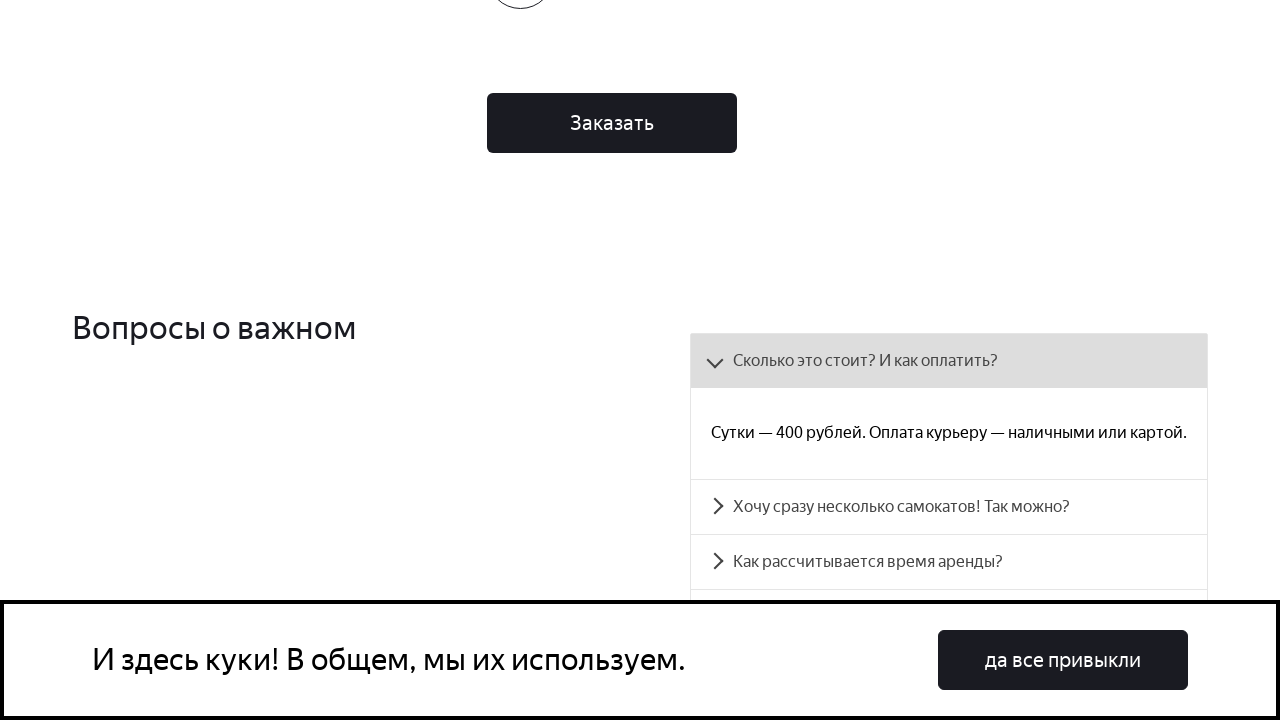

Clicked FAQ question 2 to expand accordion at (949, 507) on [data-accordion-component='AccordionItem']:nth-of-type(2) [data-accordion-compon
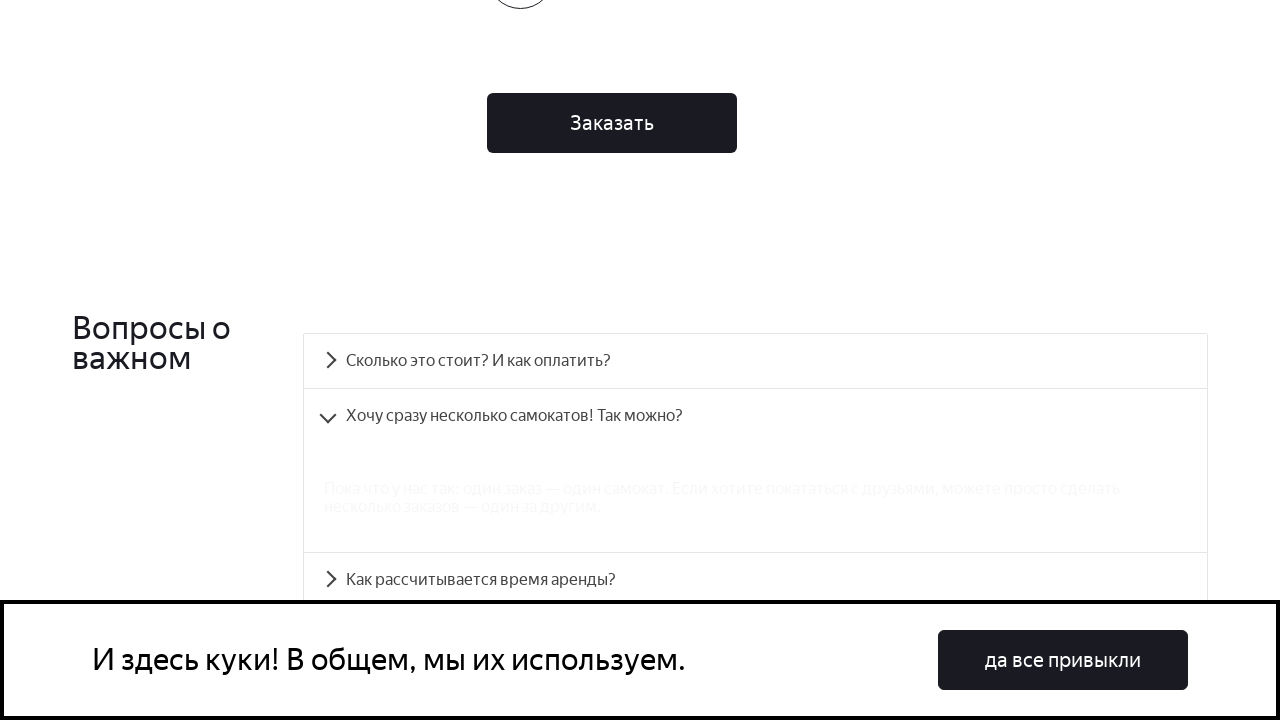

Answer panel for question 2 became visible
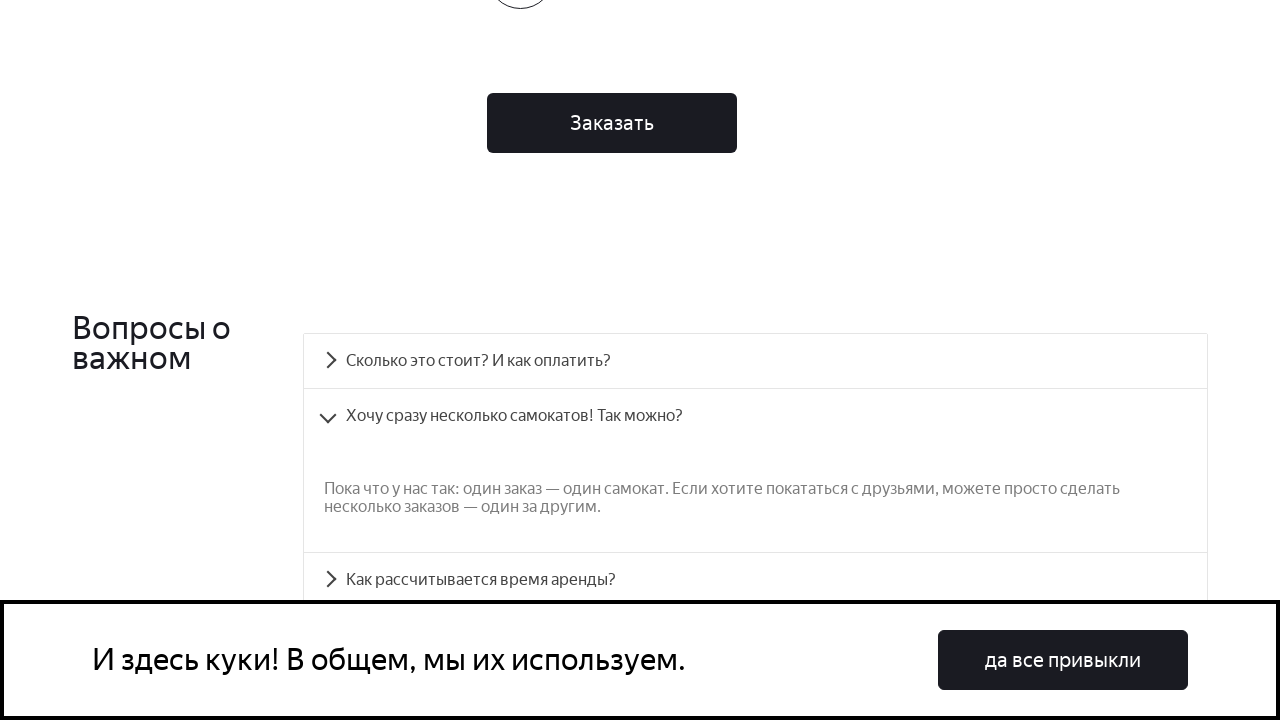

Retrieved answer text for question 2
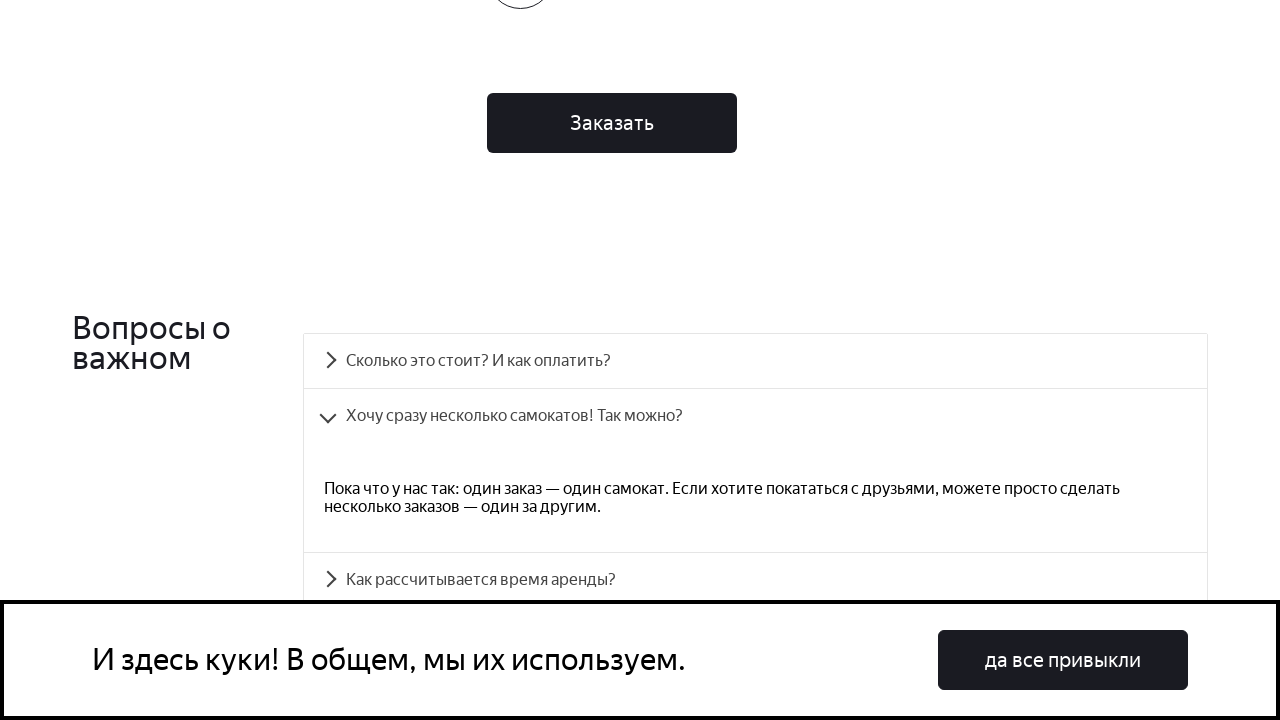

Verified that answer text for question 2 matches expected content
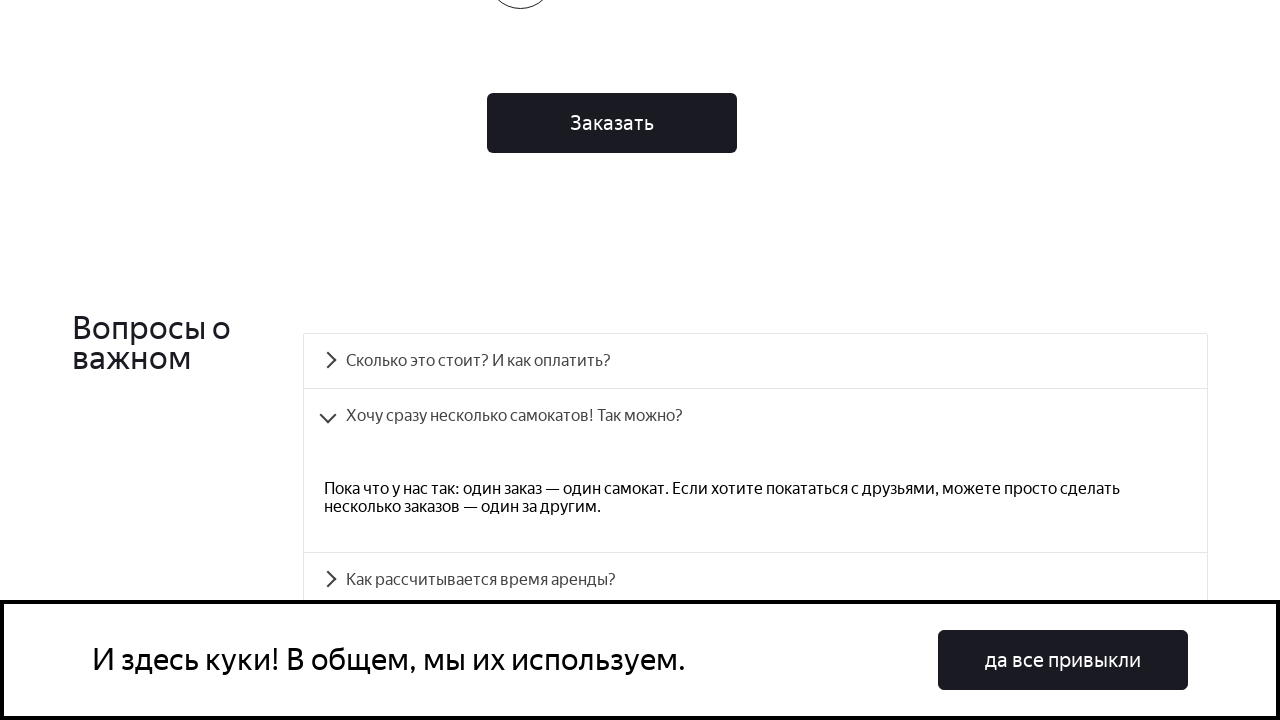

Scrolled FAQ question 3 into view
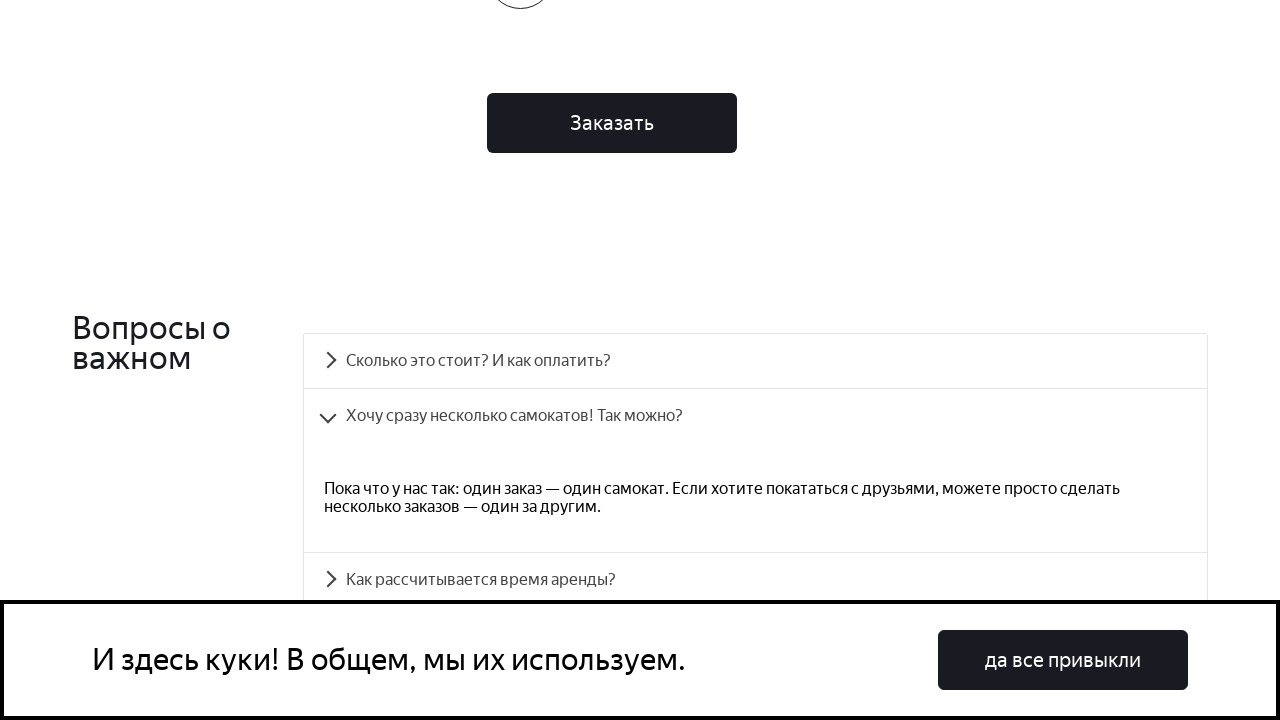

Clicked FAQ question 3 to expand accordion at (755, 580) on [data-accordion-component='AccordionItem']:nth-of-type(3) [data-accordion-compon
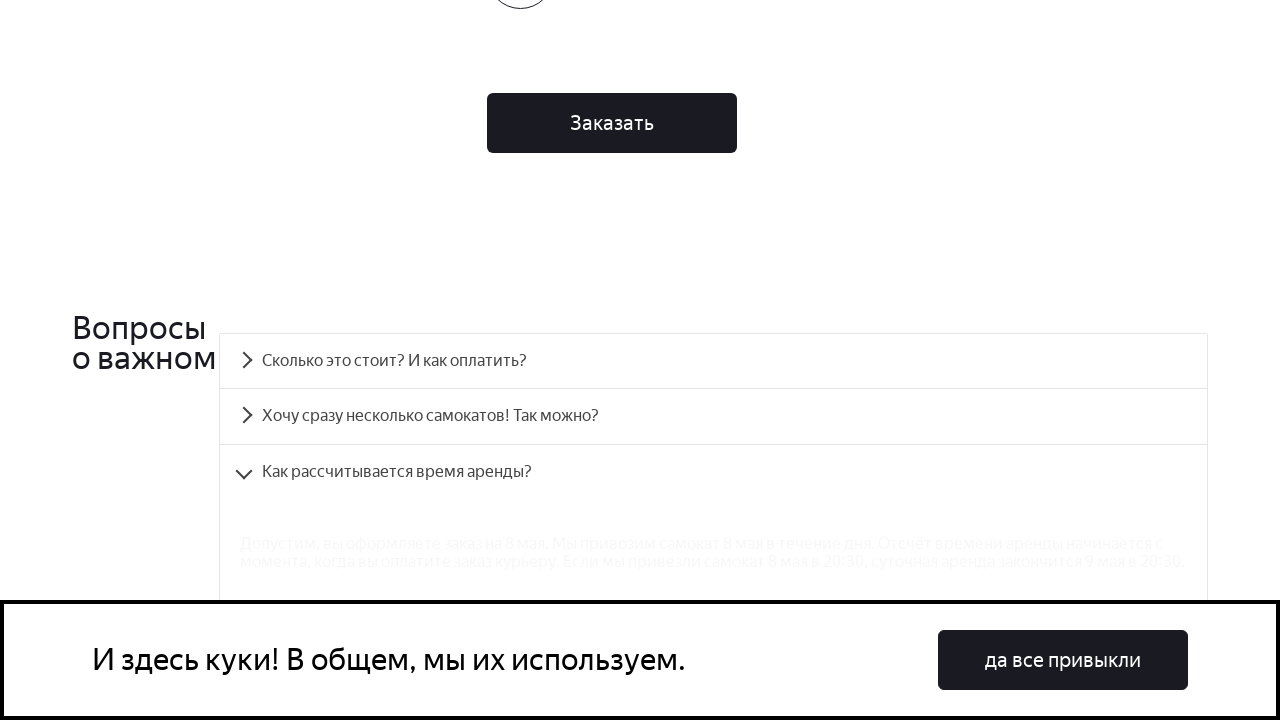

Answer panel for question 3 became visible
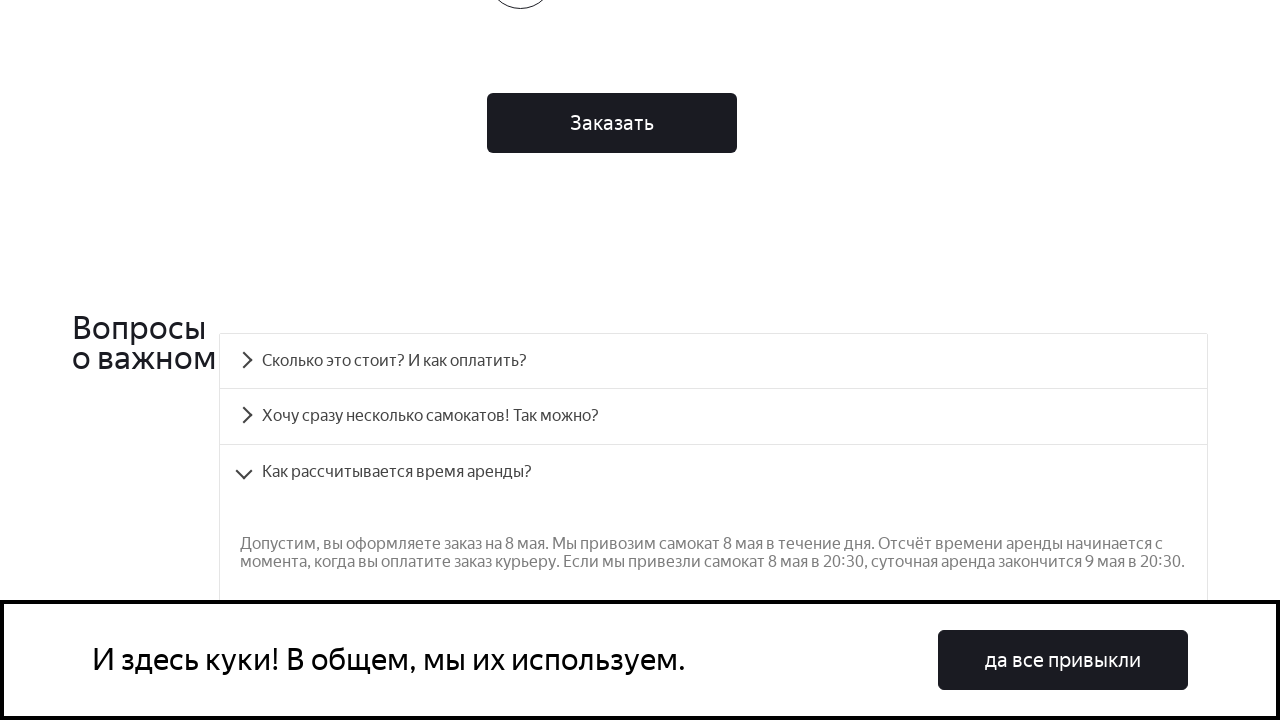

Retrieved answer text for question 3
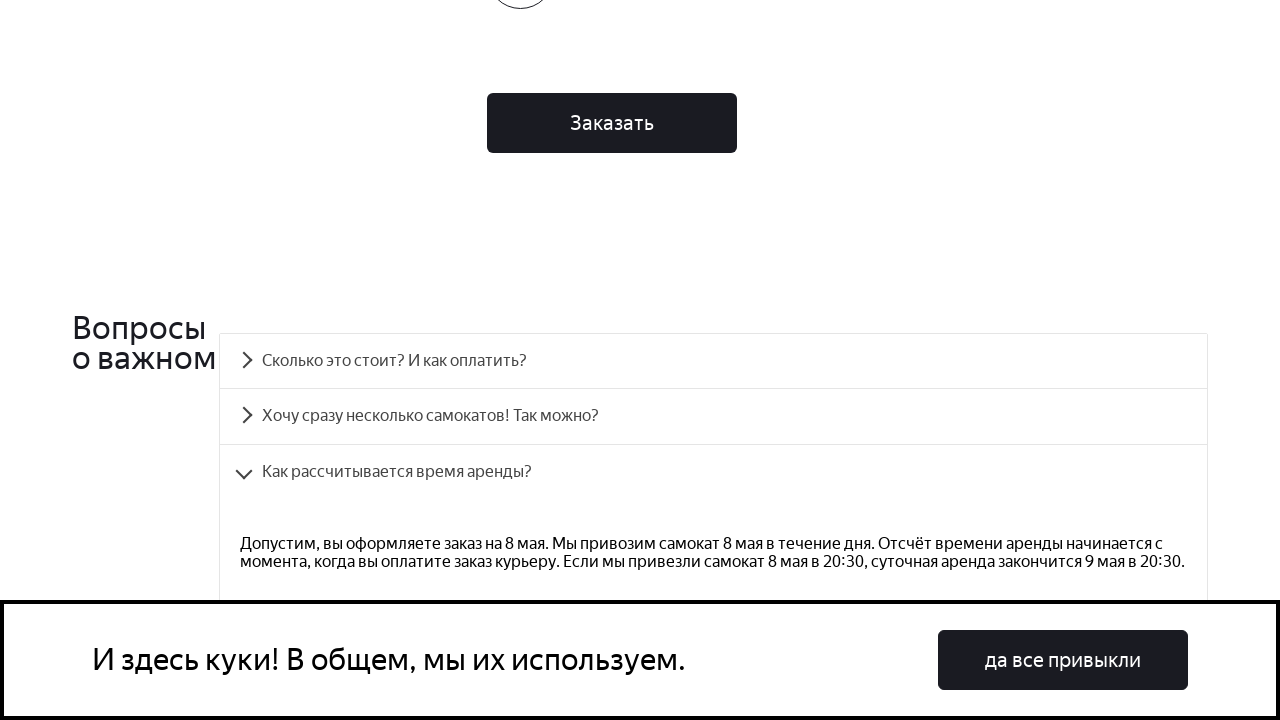

Verified that answer text for question 3 matches expected content
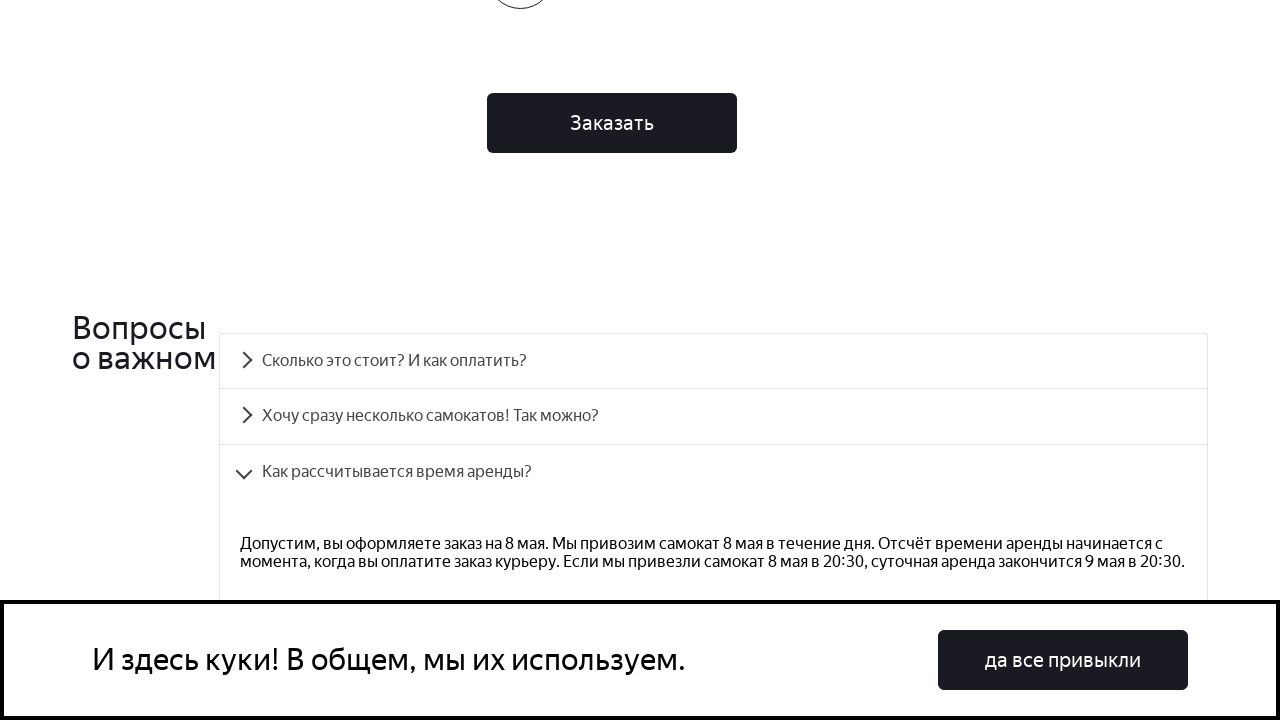

Scrolled FAQ question 4 into view
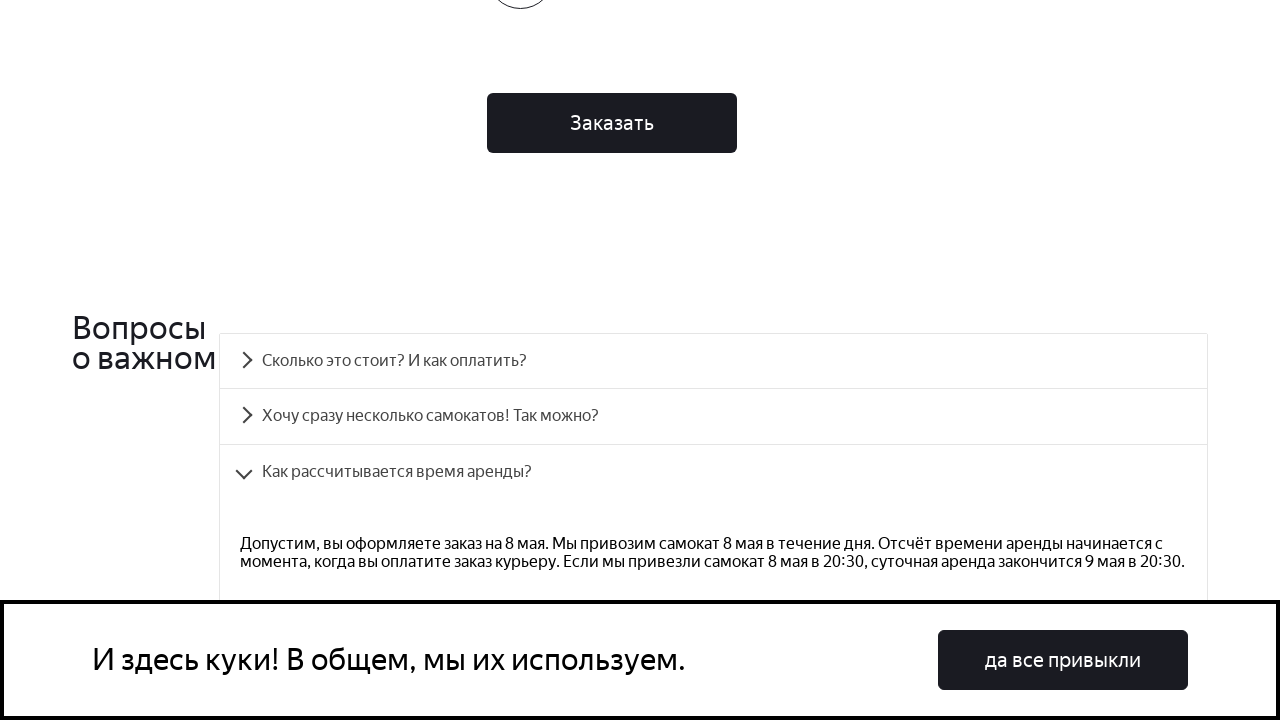

Clicked FAQ question 4 to expand accordion at (714, 361) on [data-accordion-component='AccordionItem']:nth-of-type(4) [data-accordion-compon
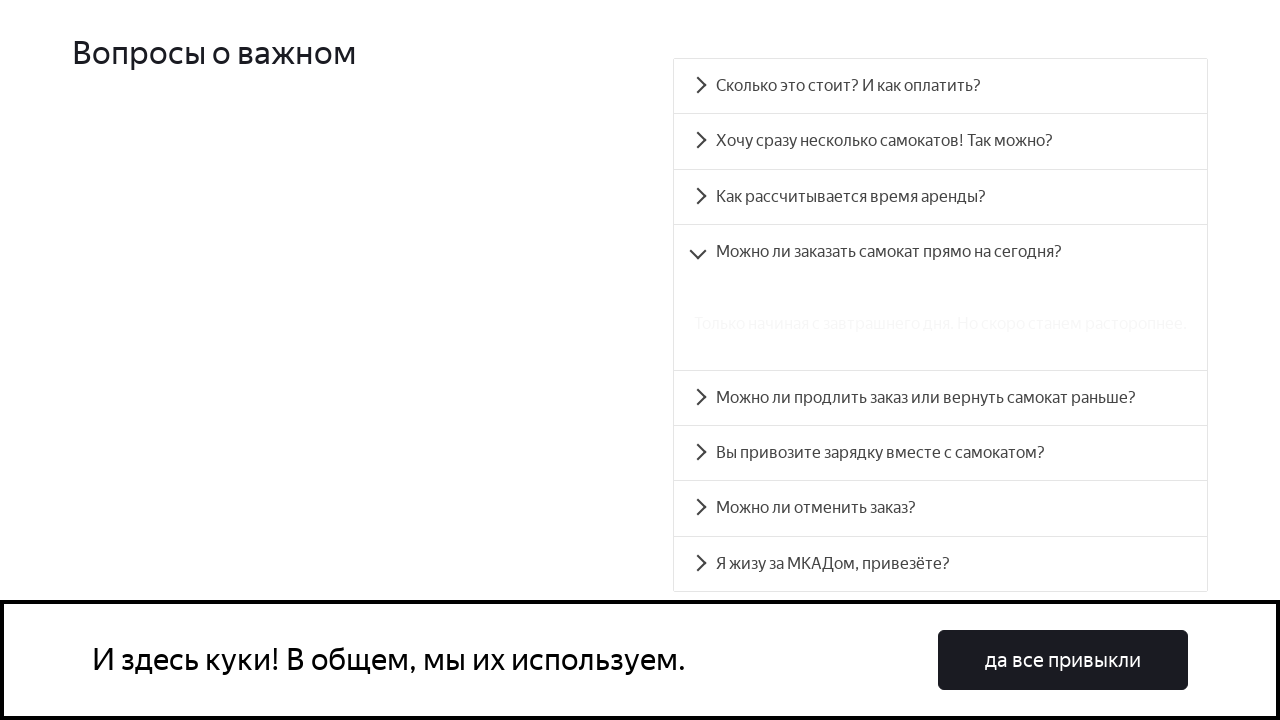

Answer panel for question 4 became visible
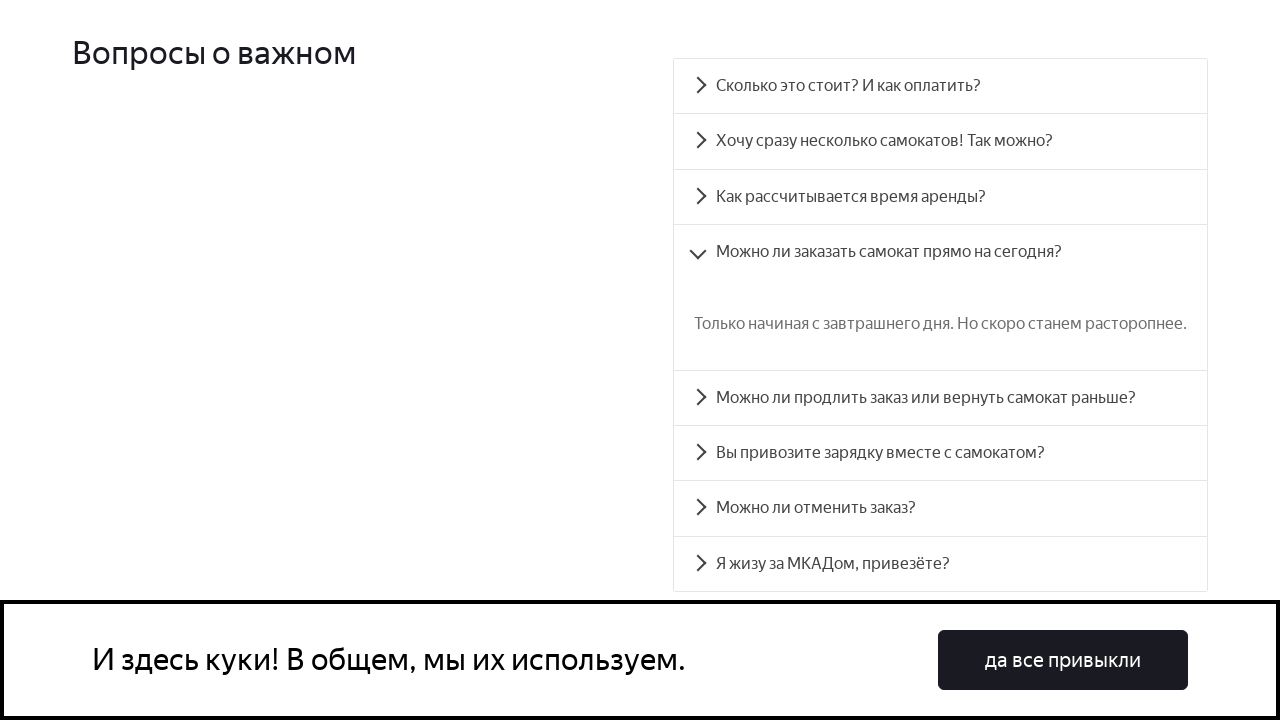

Retrieved answer text for question 4
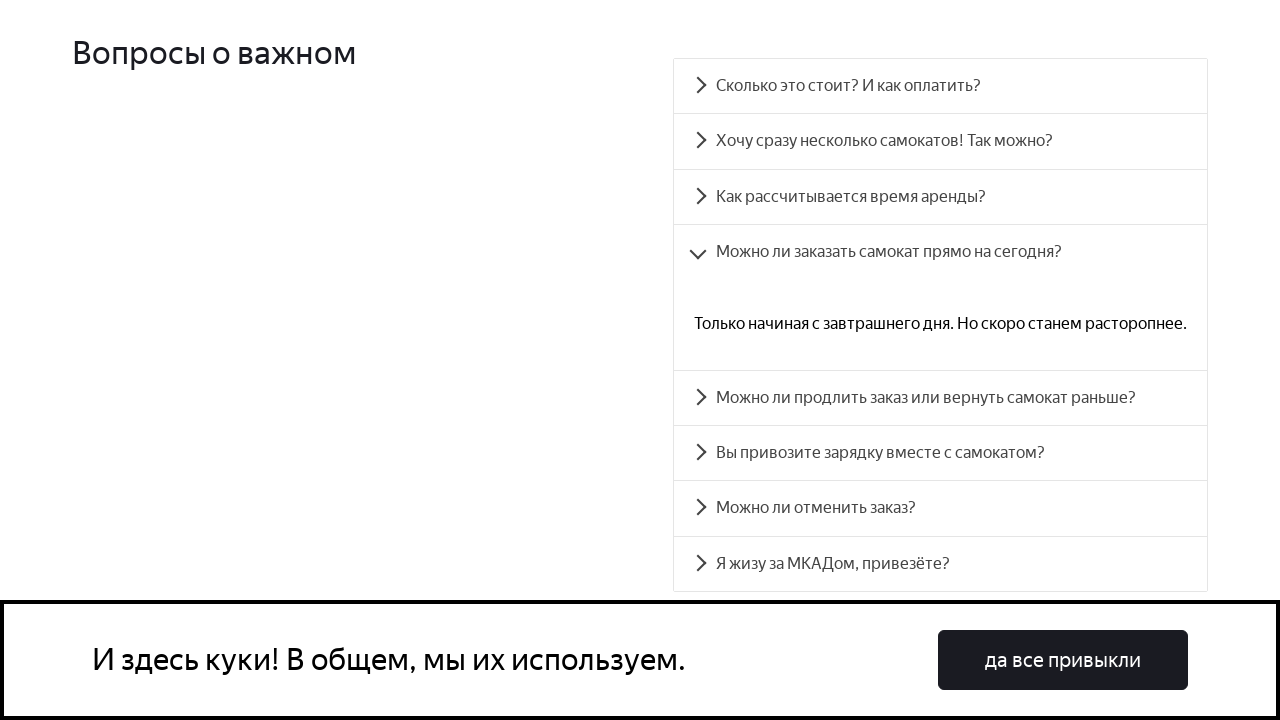

Verified that answer text for question 4 matches expected content
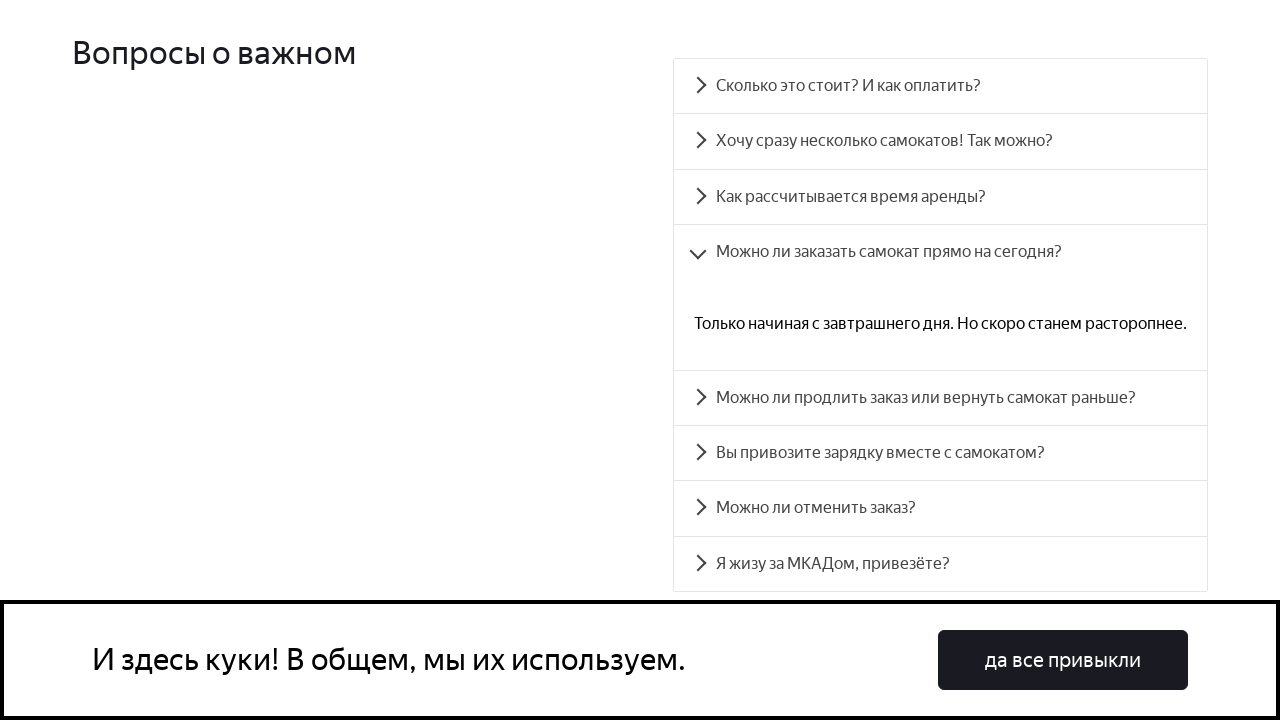

Scrolled FAQ question 5 into view
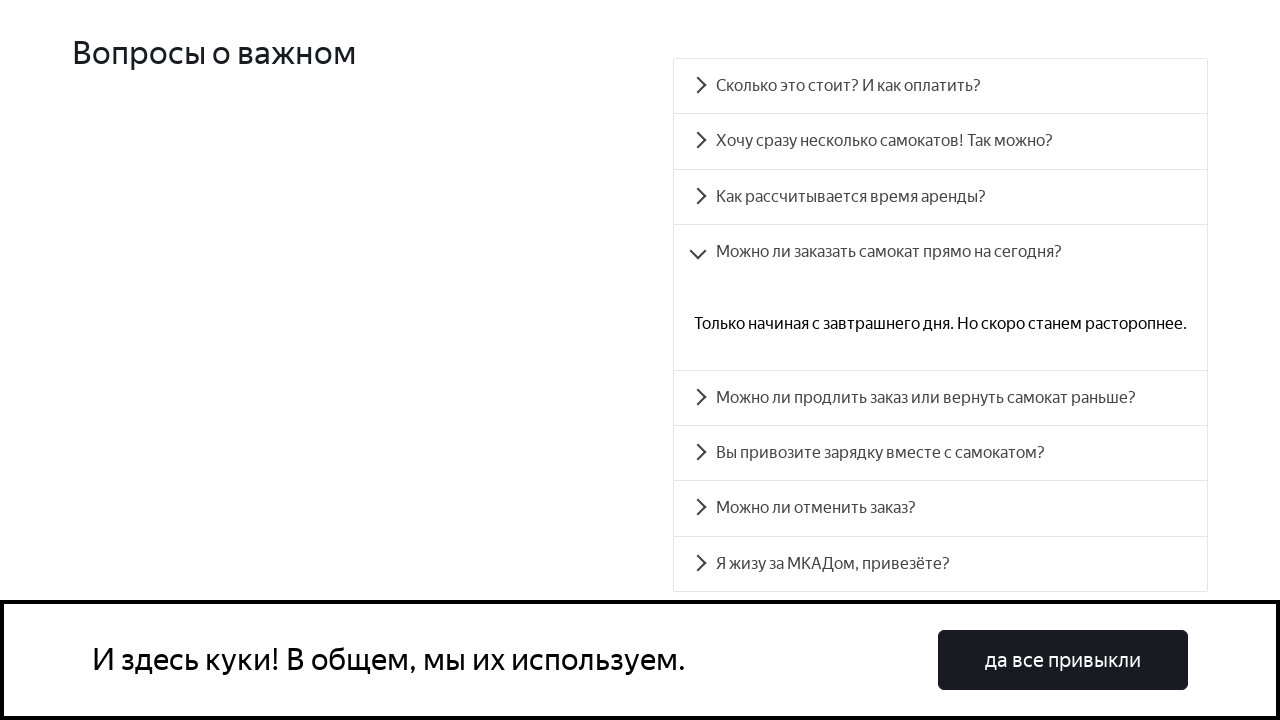

Clicked FAQ question 5 to expand accordion at (940, 398) on [data-accordion-component='AccordionItem']:nth-of-type(5) [data-accordion-compon
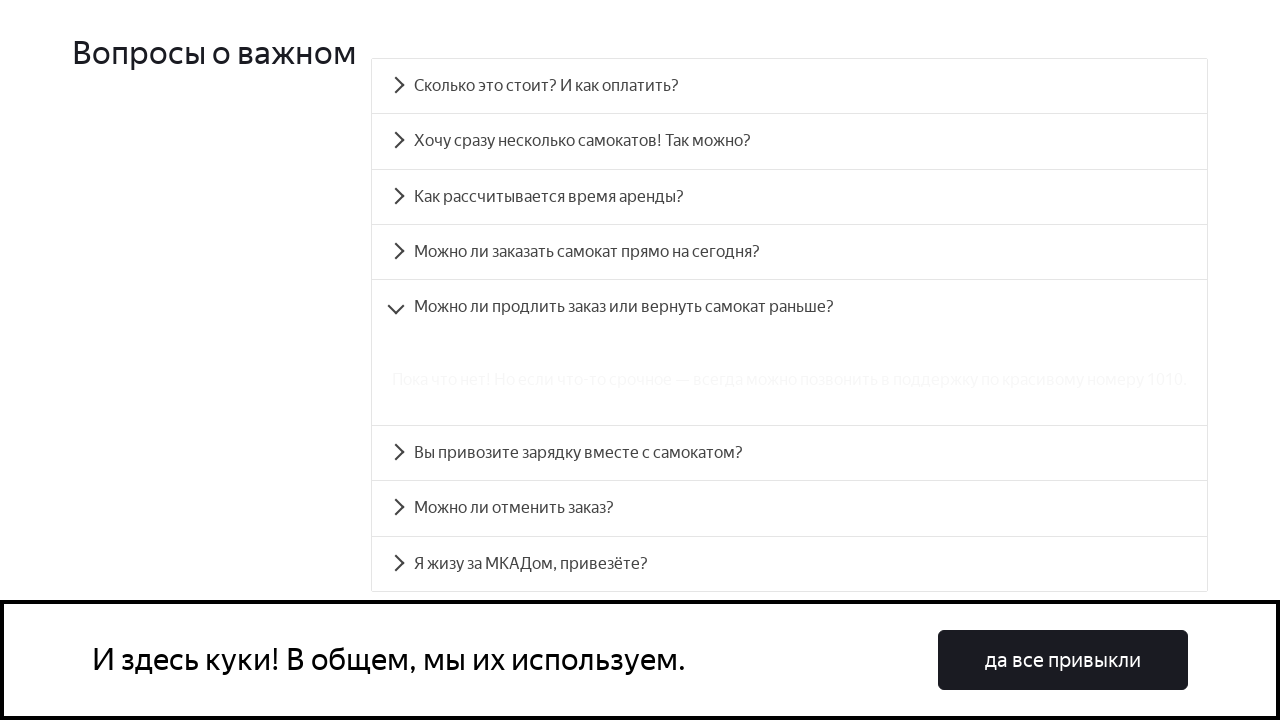

Answer panel for question 5 became visible
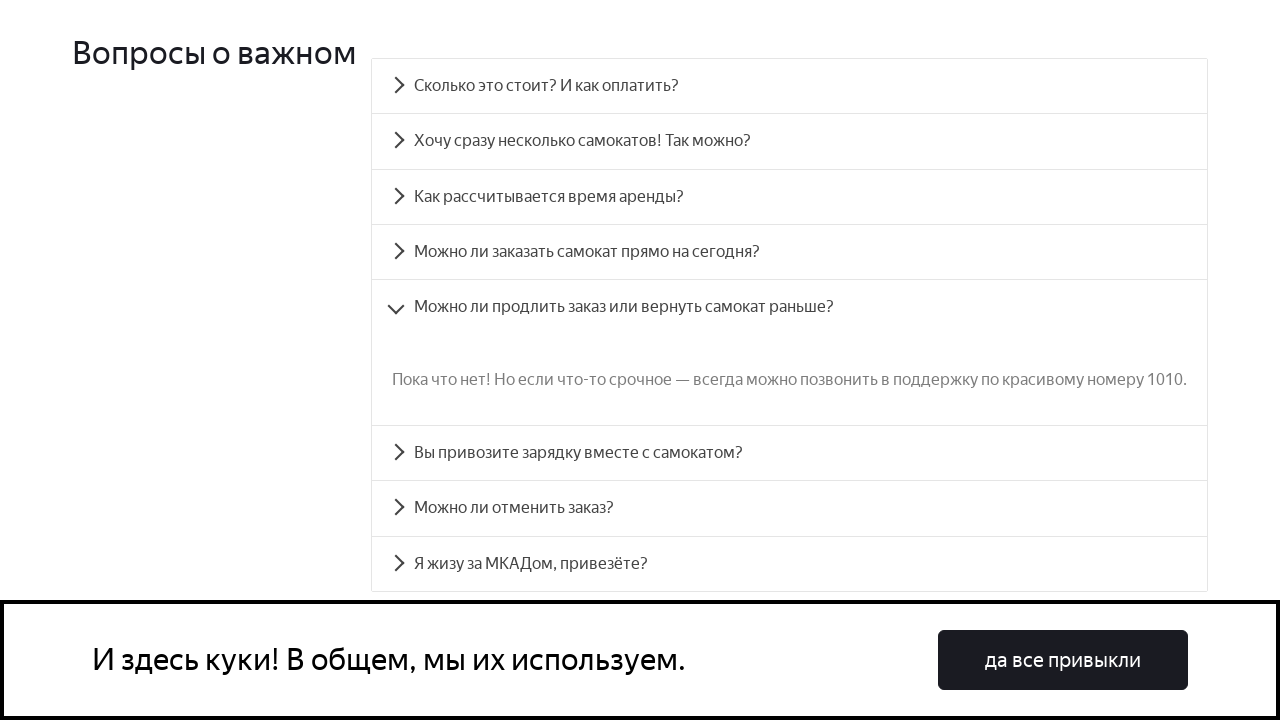

Retrieved answer text for question 5
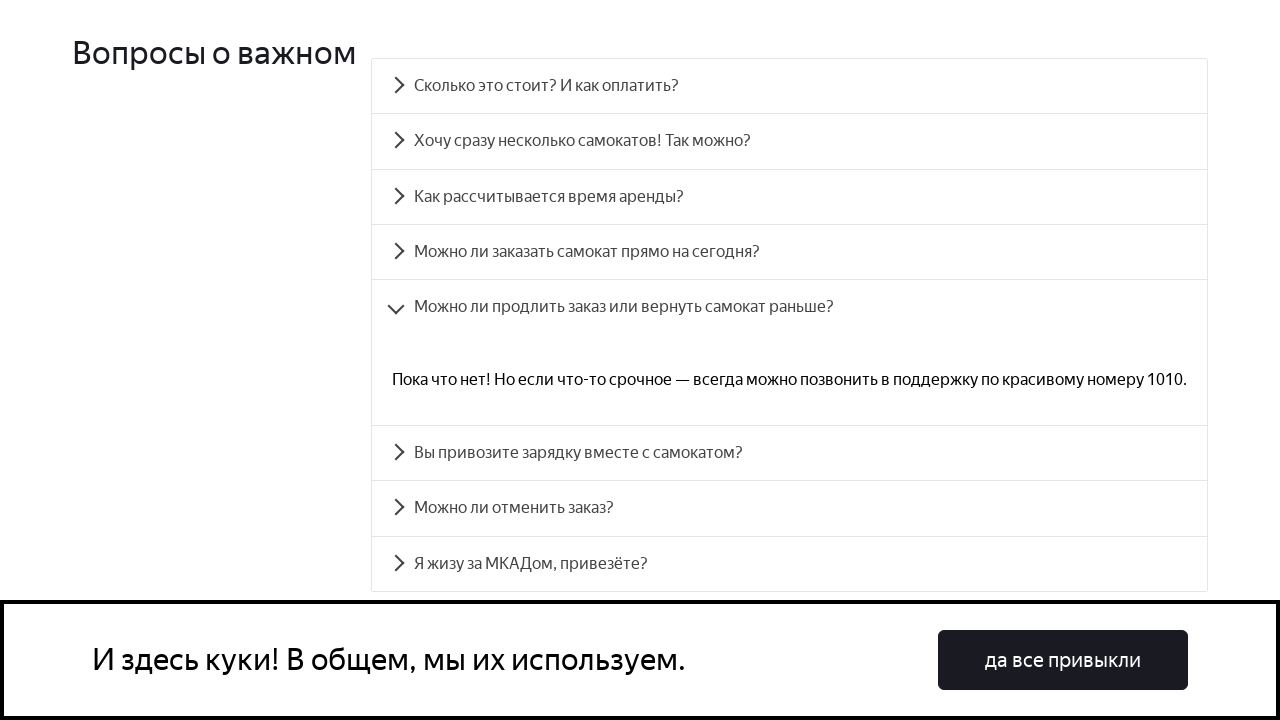

Verified that answer text for question 5 matches expected content
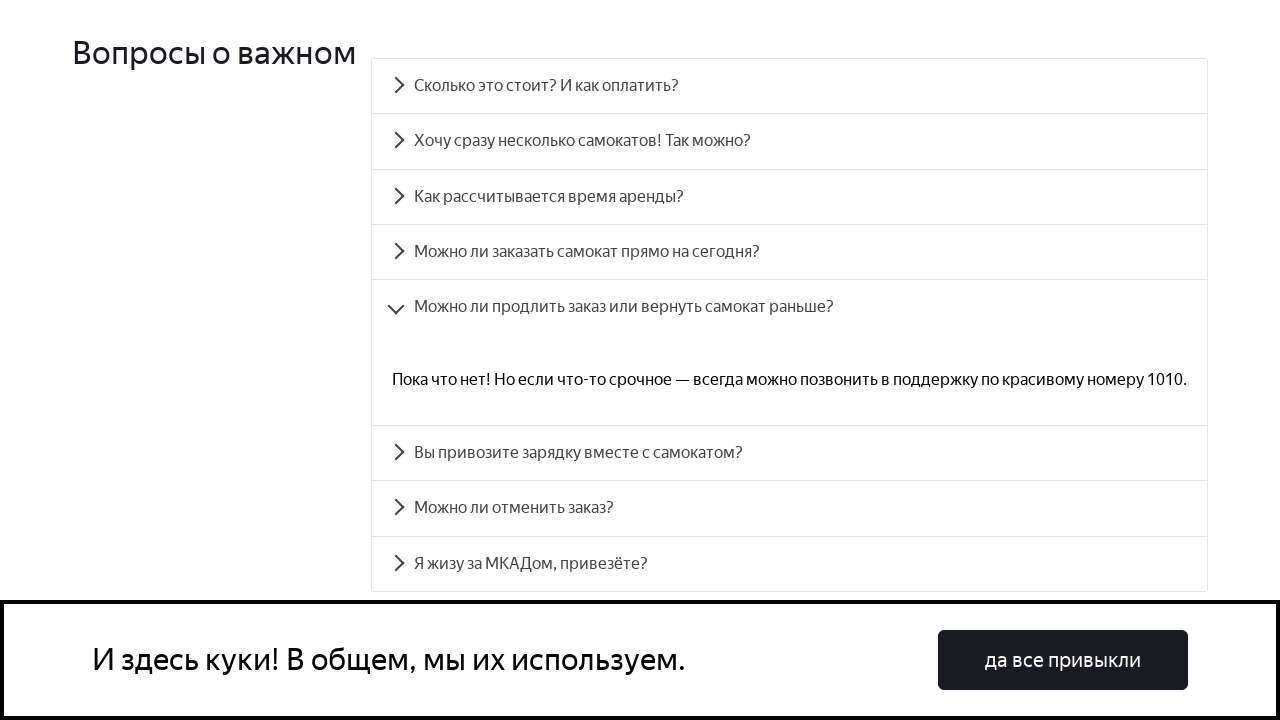

Scrolled FAQ question 6 into view
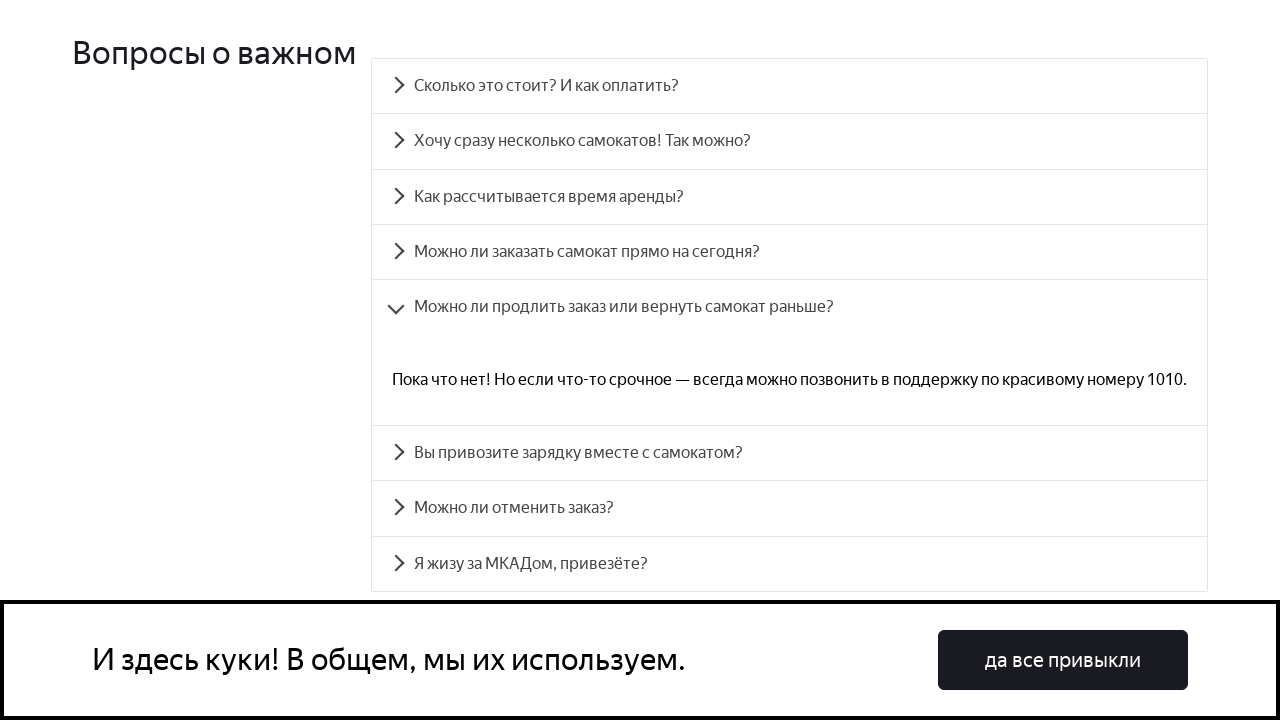

Clicked FAQ question 6 to expand accordion at (790, 453) on [data-accordion-component='AccordionItem']:nth-of-type(6) [data-accordion-compon
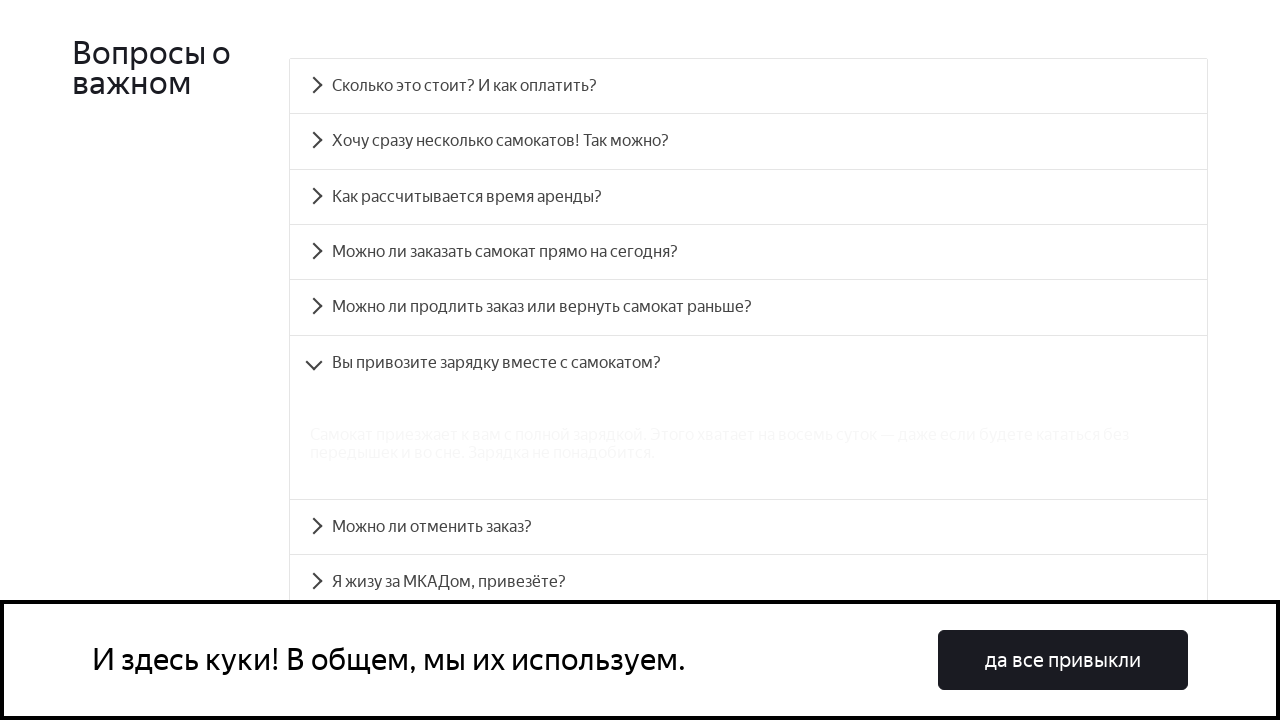

Answer panel for question 6 became visible
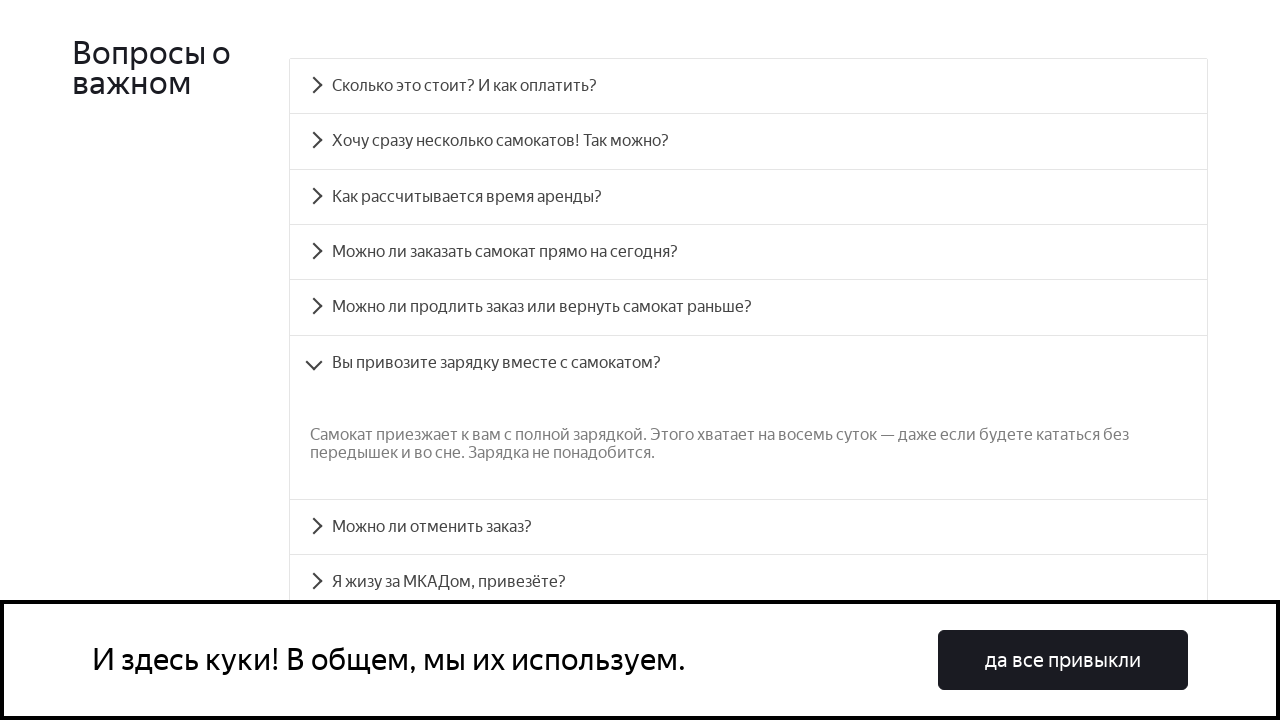

Retrieved answer text for question 6
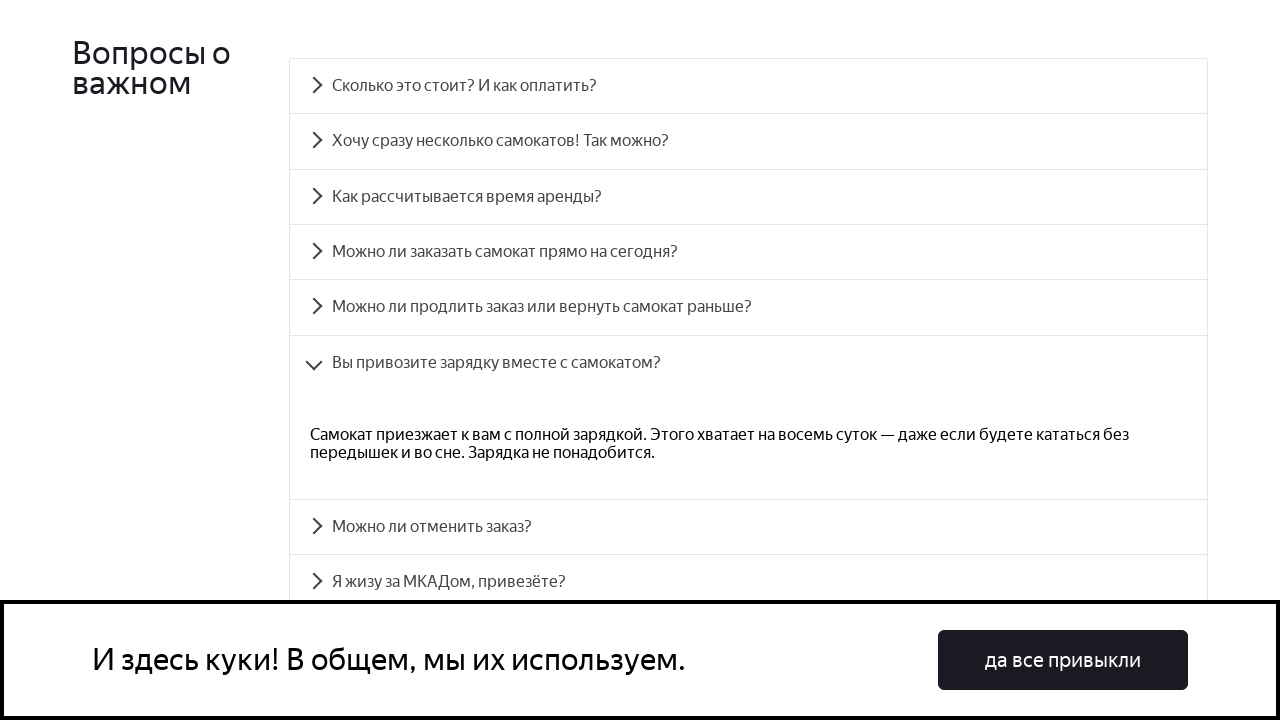

Verified that answer text for question 6 matches expected content
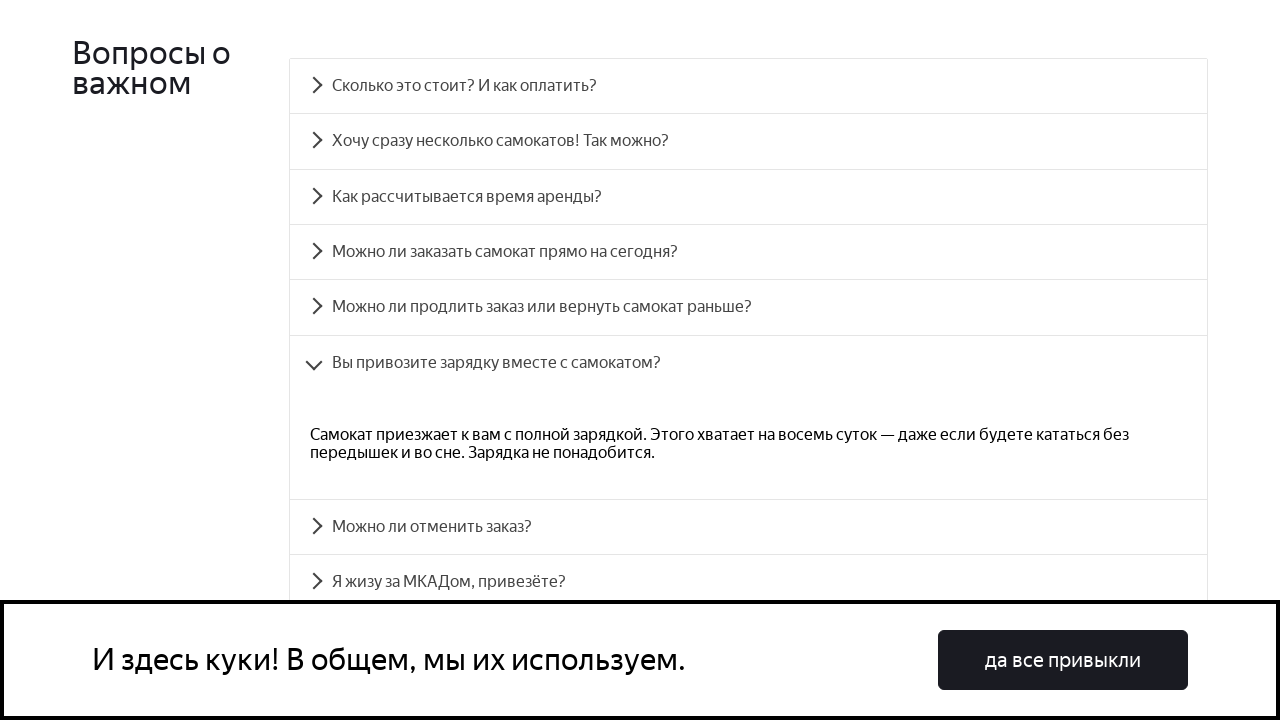

Scrolled FAQ question 7 into view
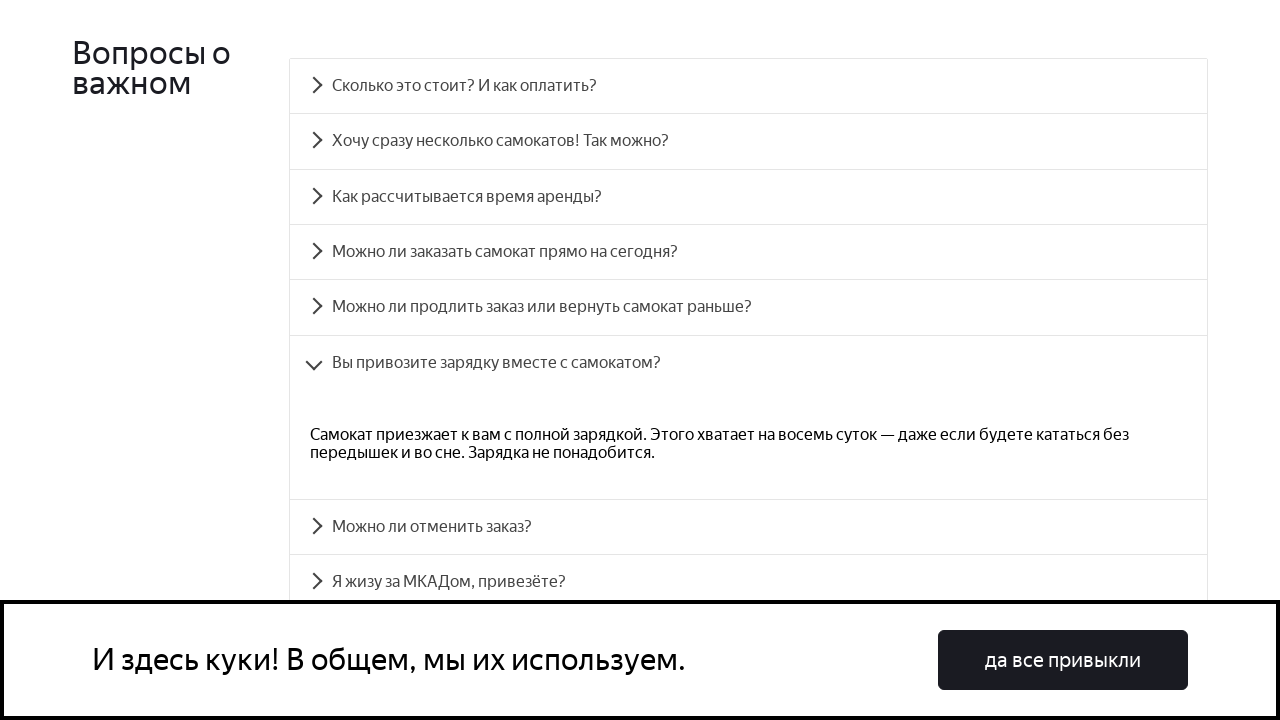

Clicked FAQ question 7 to expand accordion at (748, 527) on [data-accordion-component='AccordionItem']:nth-of-type(7) [data-accordion-compon
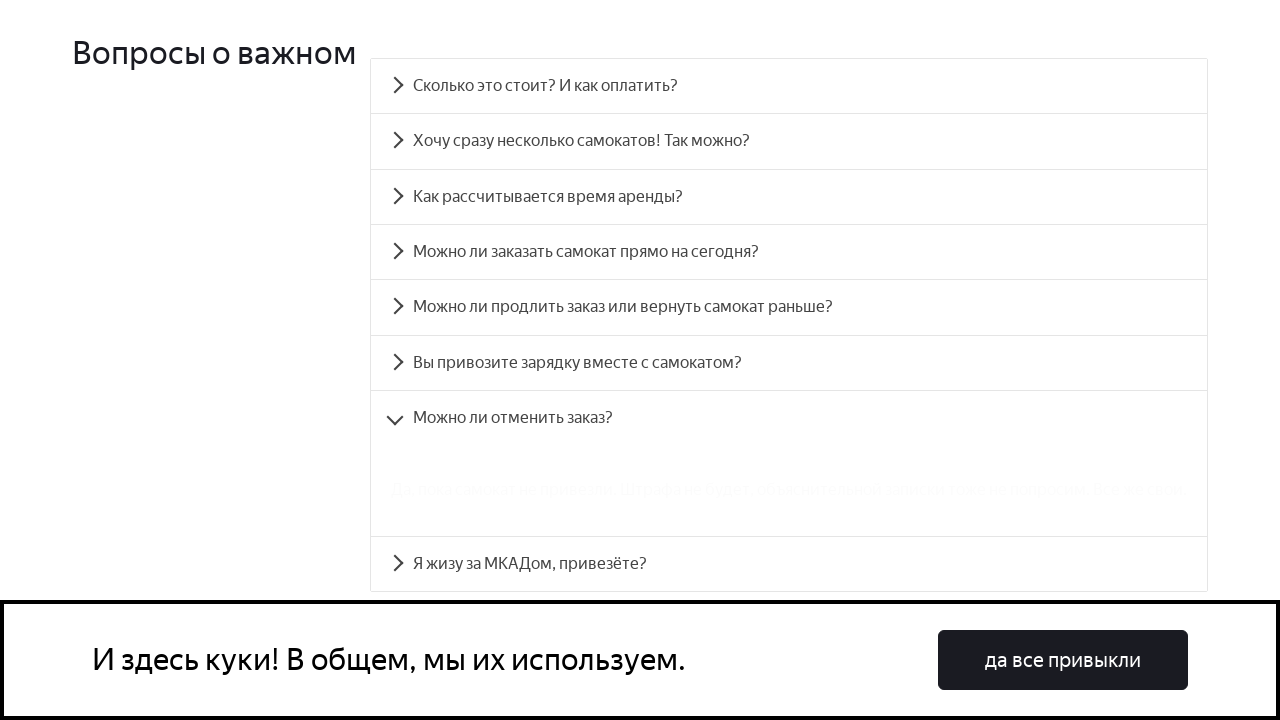

Answer panel for question 7 became visible
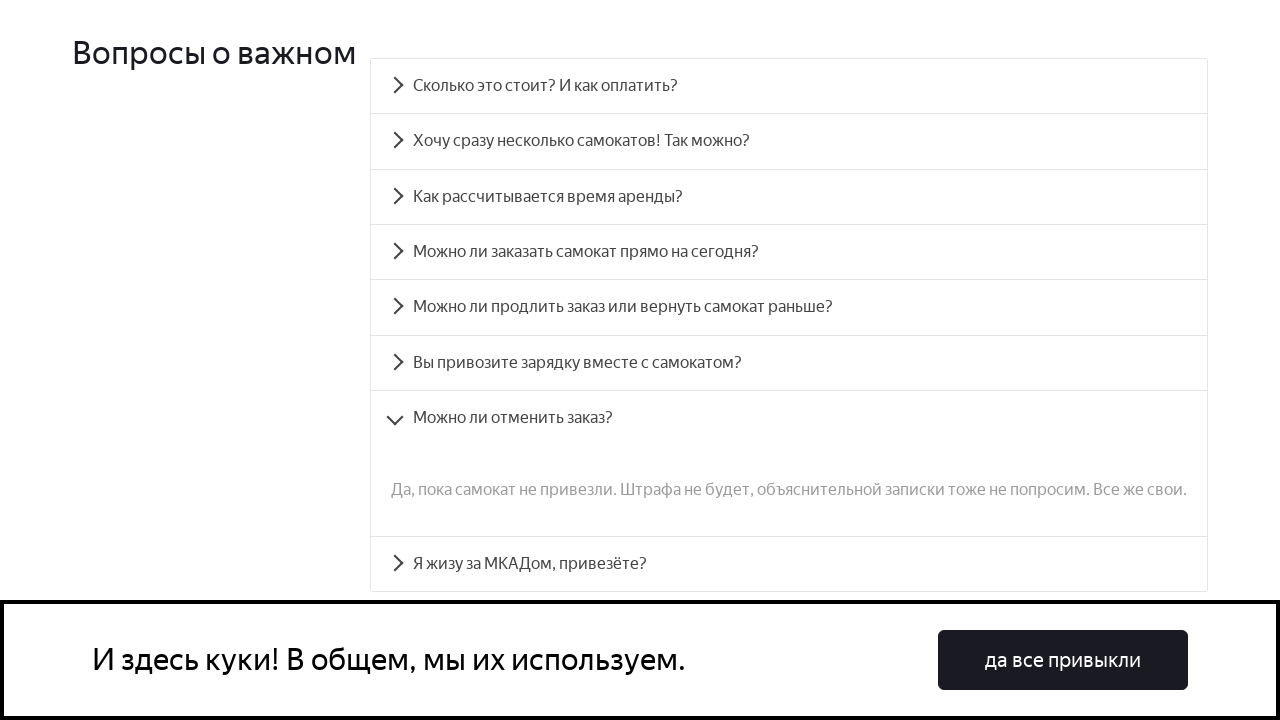

Retrieved answer text for question 7
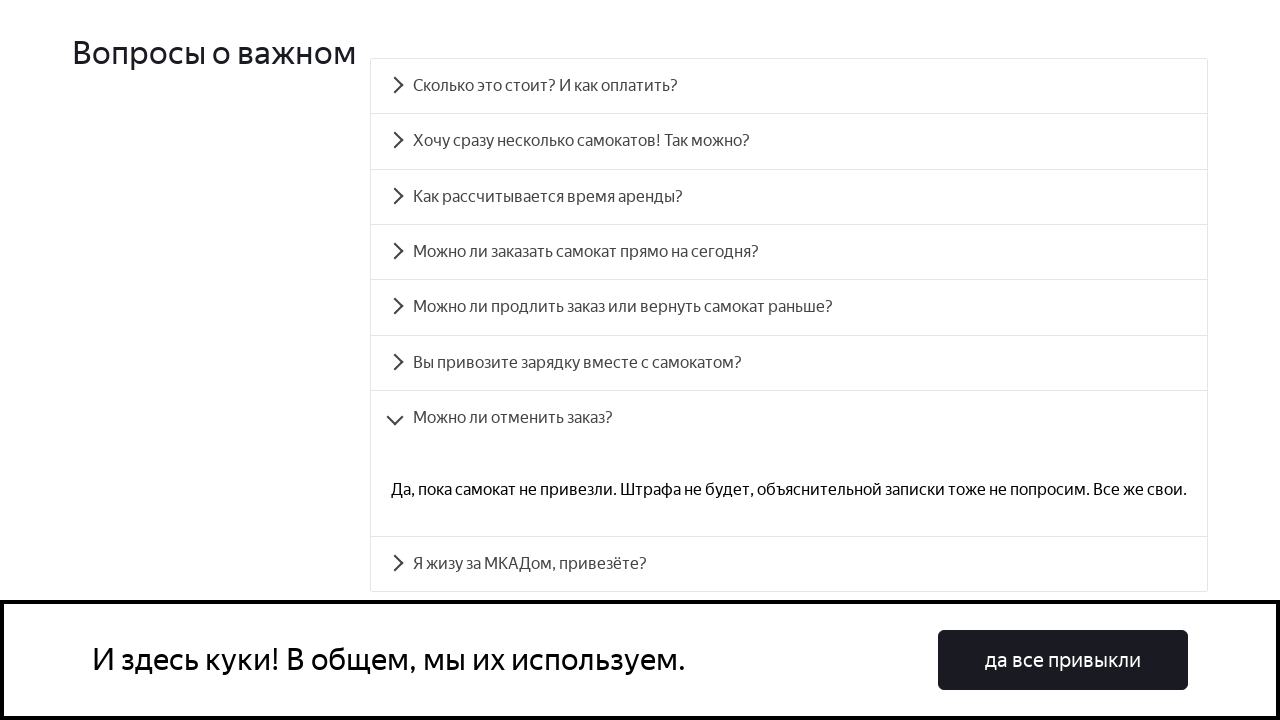

Verified that answer text for question 7 matches expected content
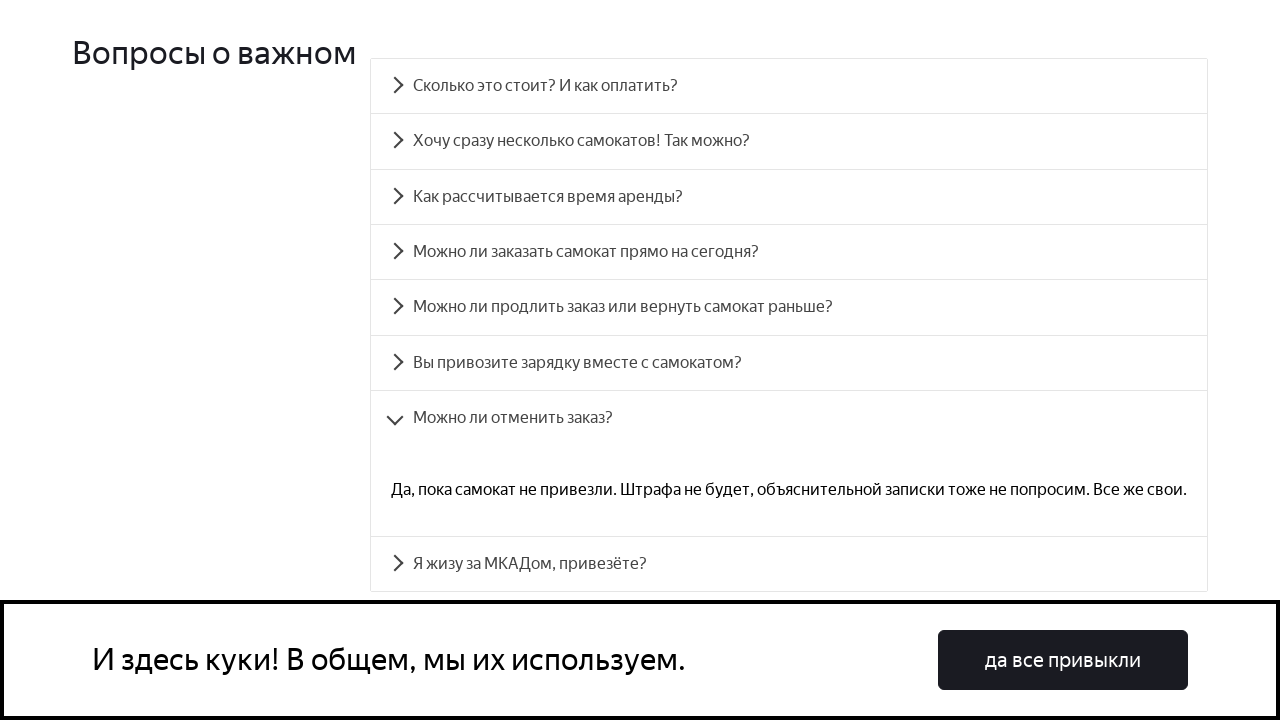

Scrolled FAQ question 8 into view
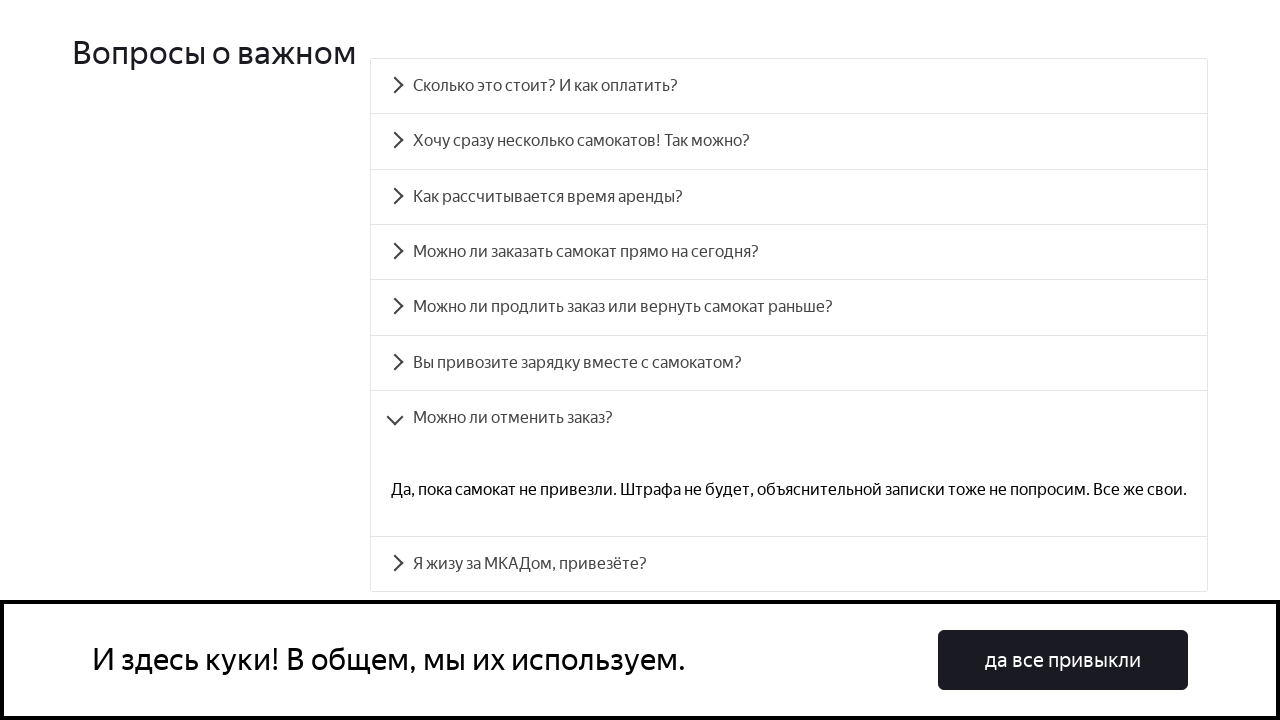

Clicked FAQ question 8 to expand accordion at (789, 564) on [data-accordion-component='AccordionItem']:nth-of-type(8) [data-accordion-compon
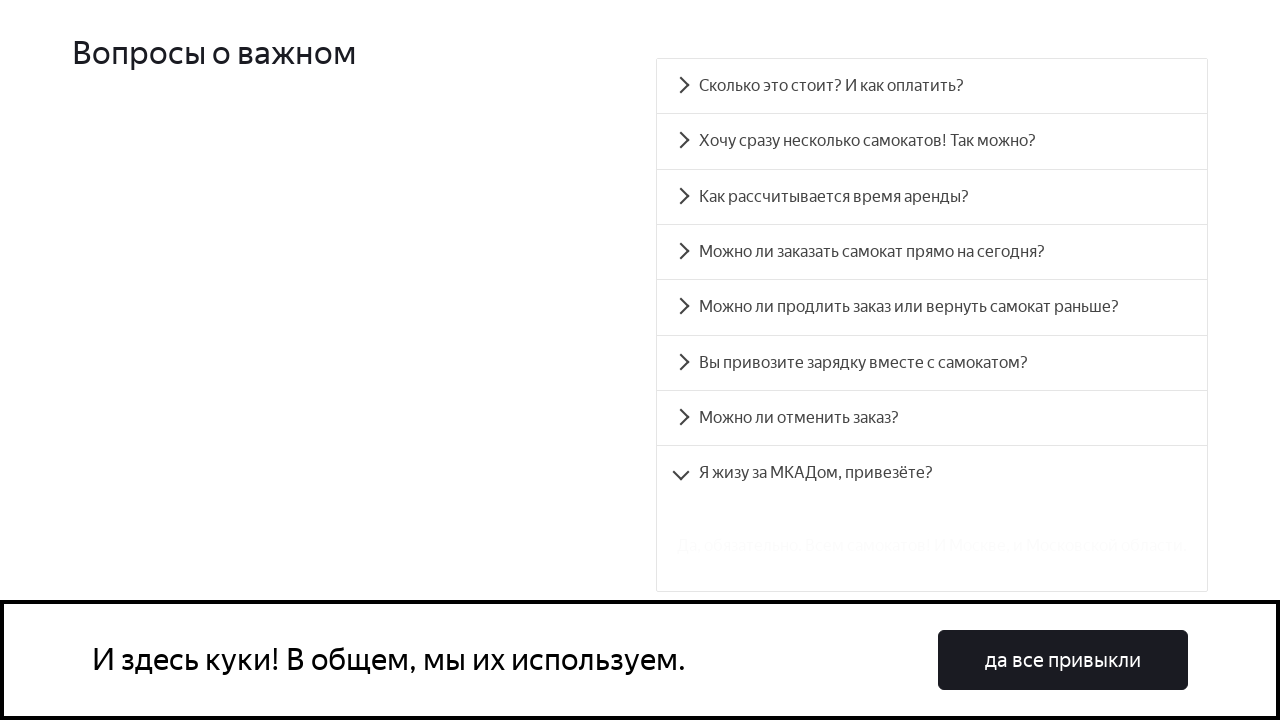

Answer panel for question 8 became visible
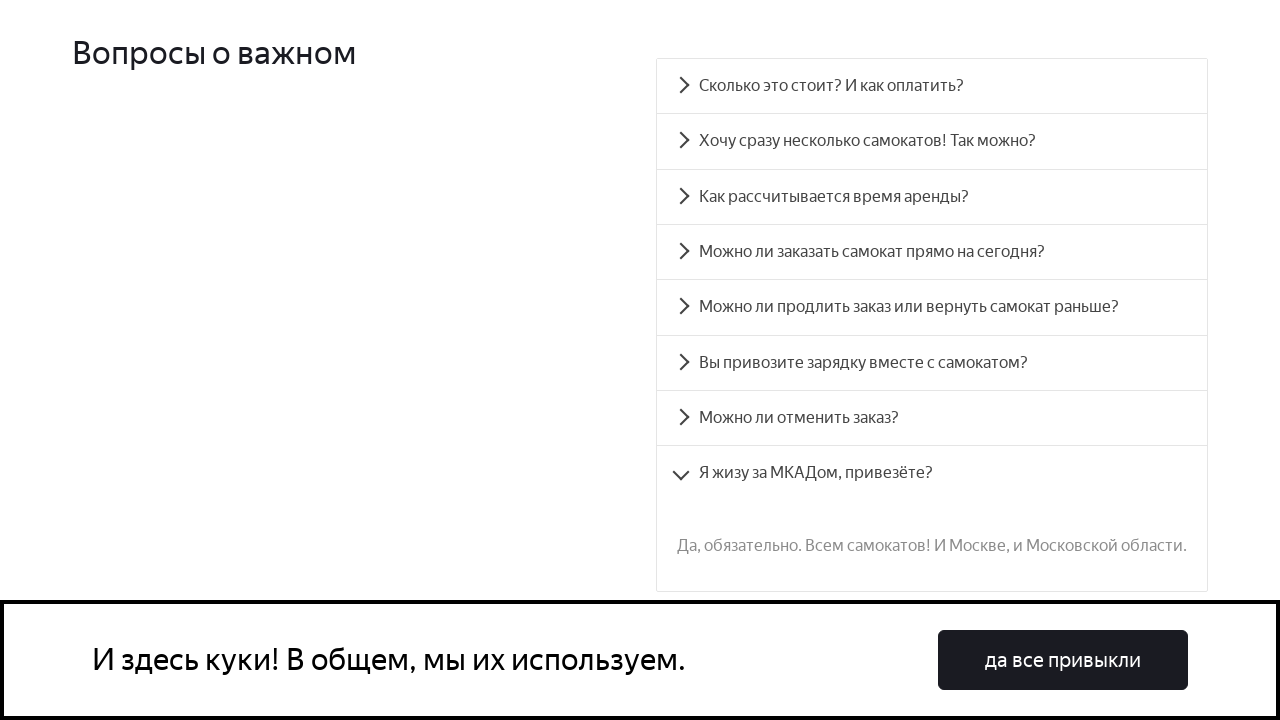

Retrieved answer text for question 8
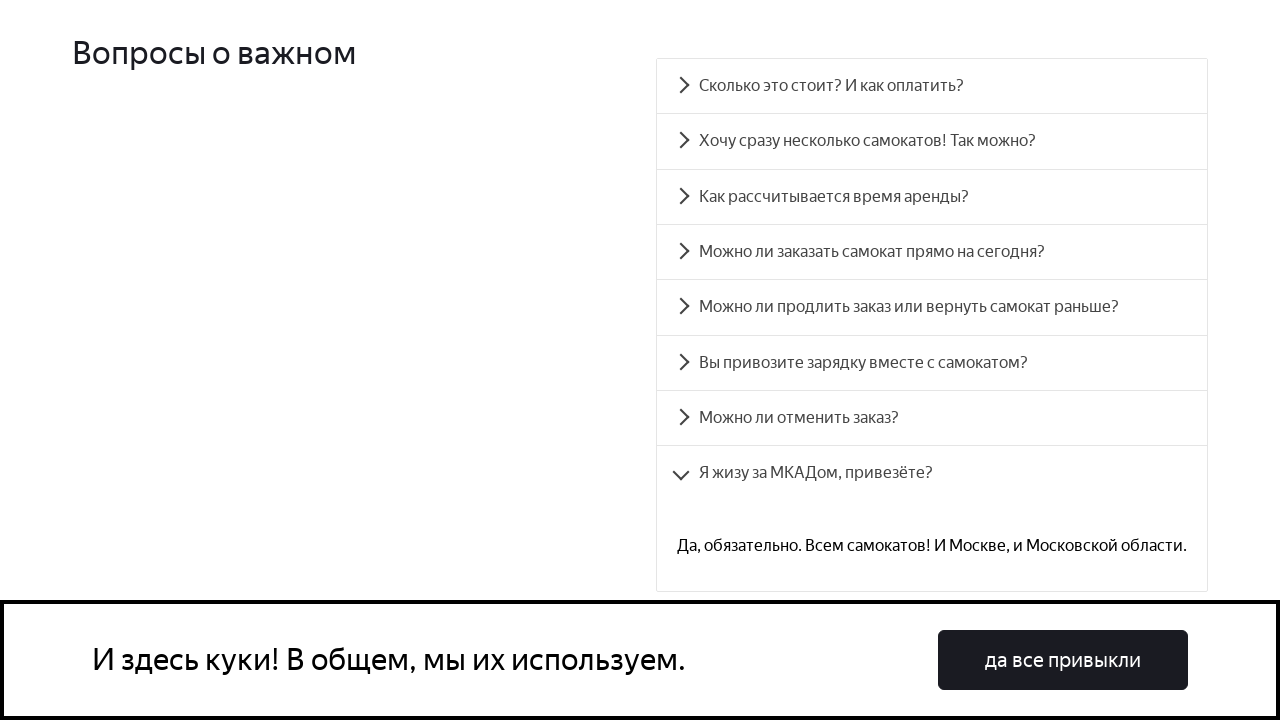

Verified that answer text for question 8 matches expected content
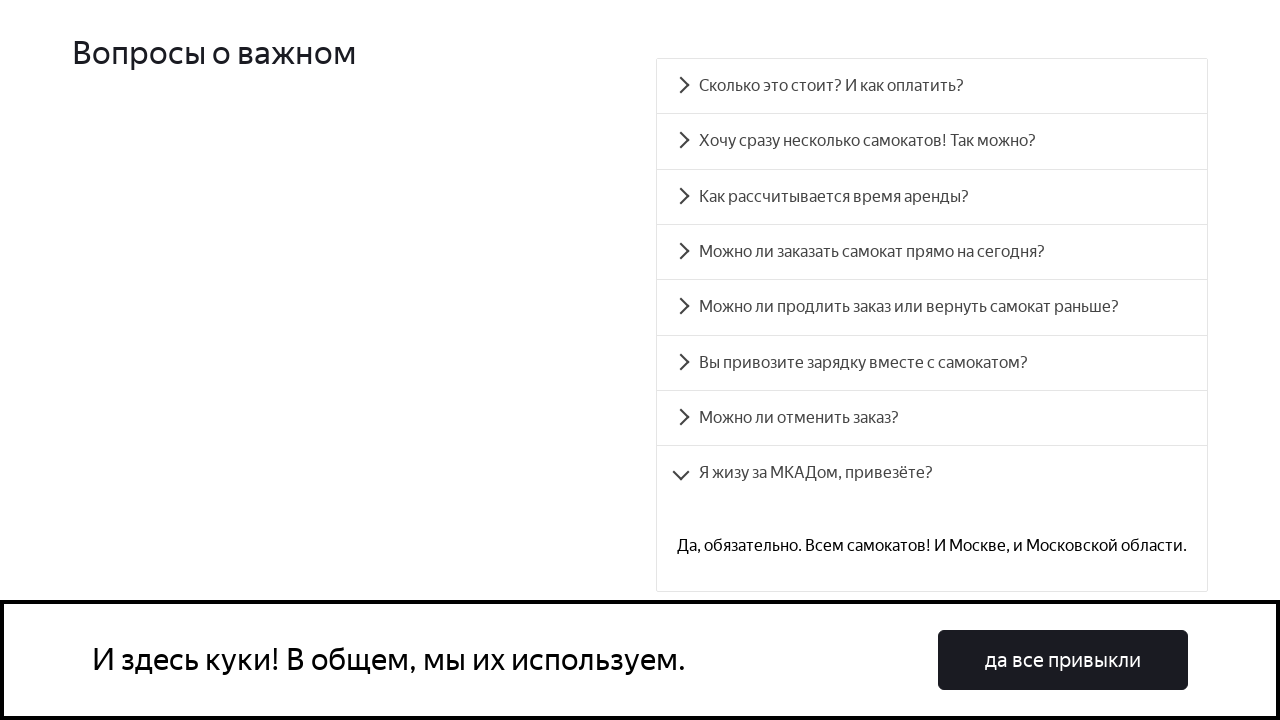

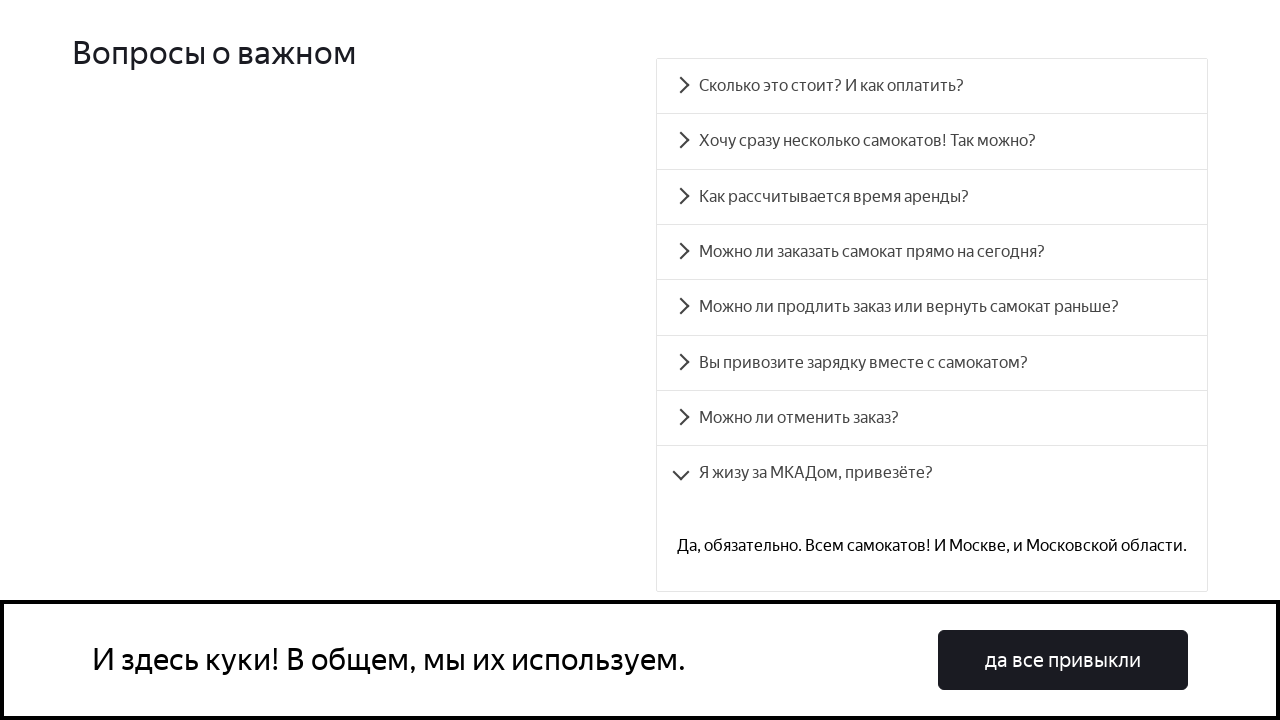